Tests the jQuery UI datepicker widget by selecting a specific date (December 25, 2023) through navigating months and clicking on the date.

Starting URL: https://jqueryui.com/datepicker/

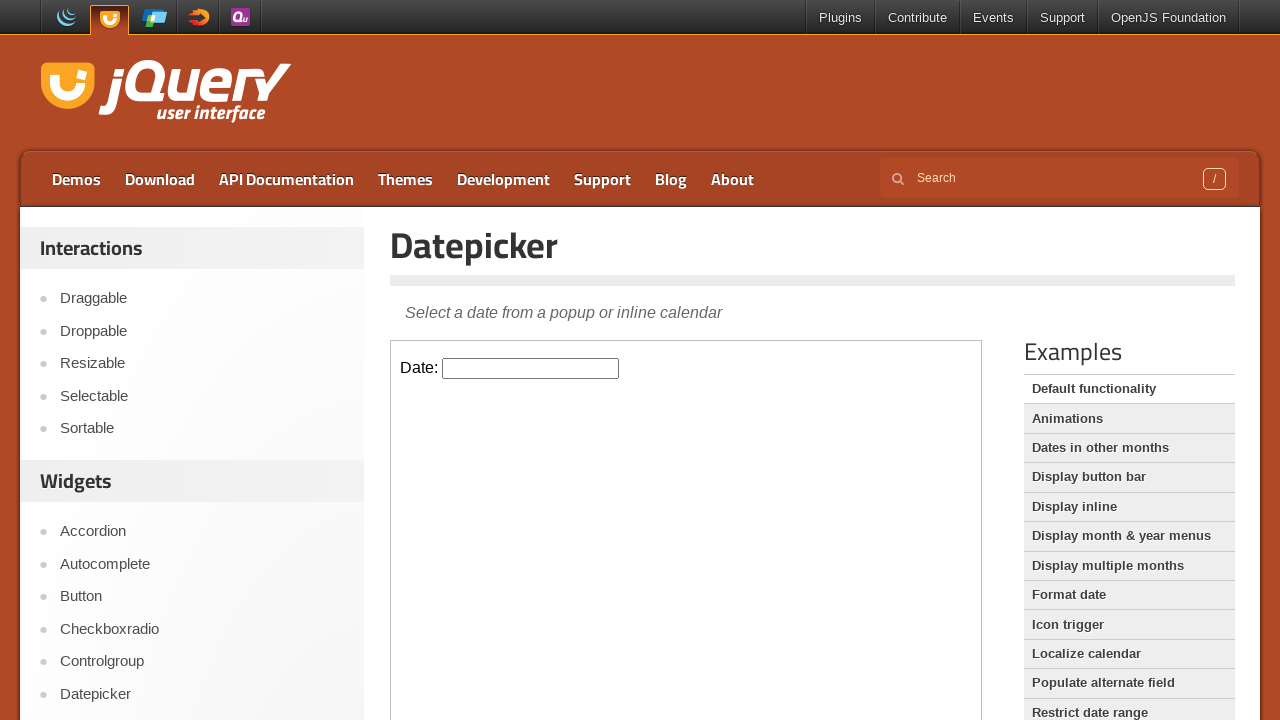

Located the iframe containing the datepicker
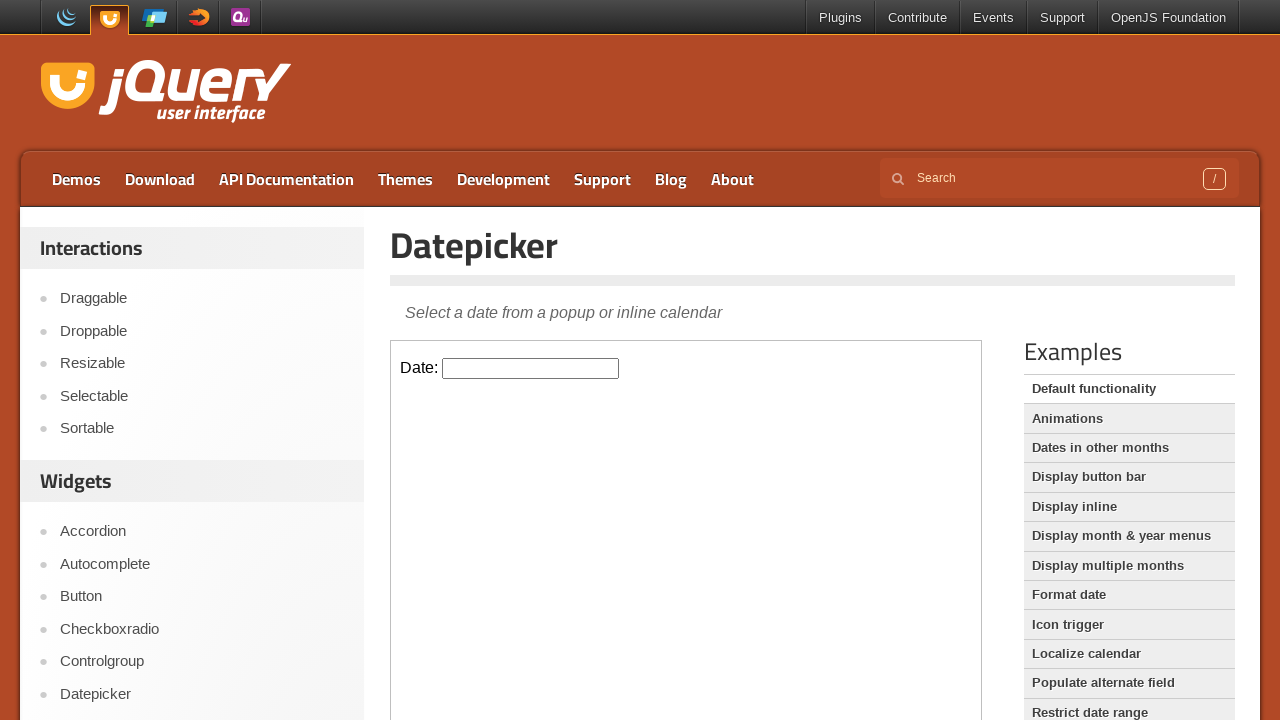

Clicked on the datepicker input to open the calendar at (531, 368) on iframe >> nth=0 >> internal:control=enter-frame >> #datepicker
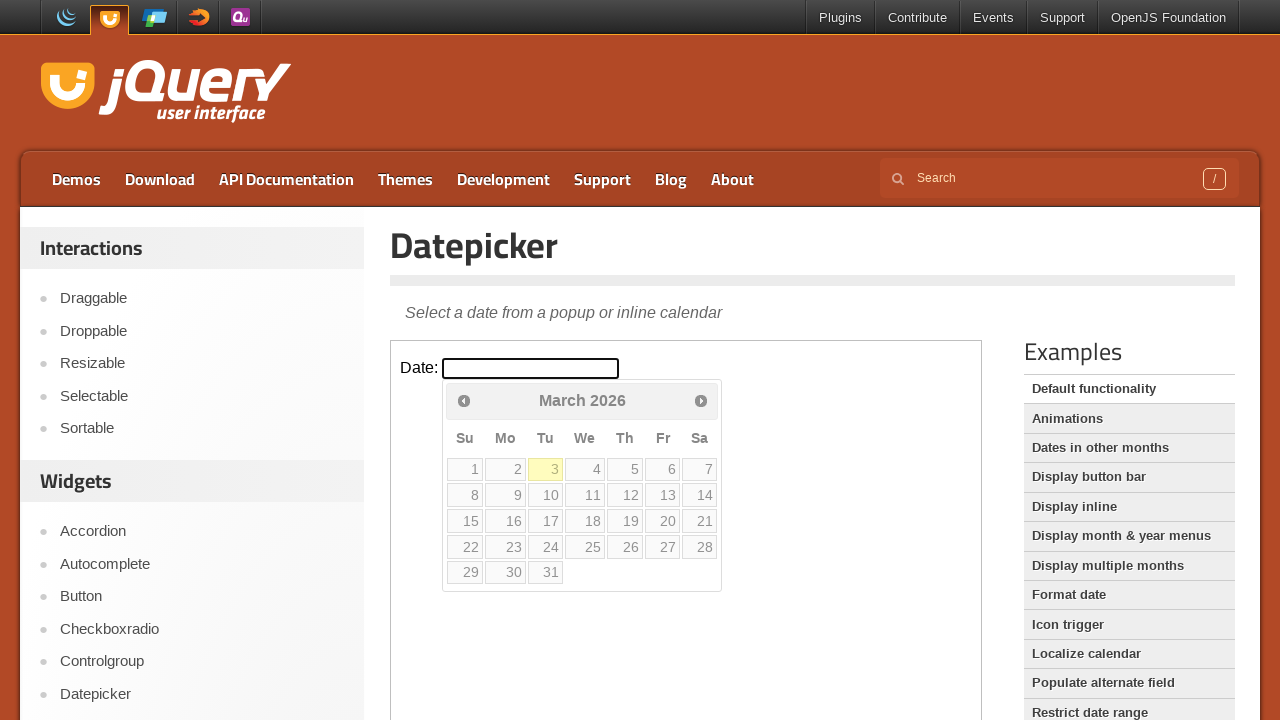

Read current calendar date: March 2026
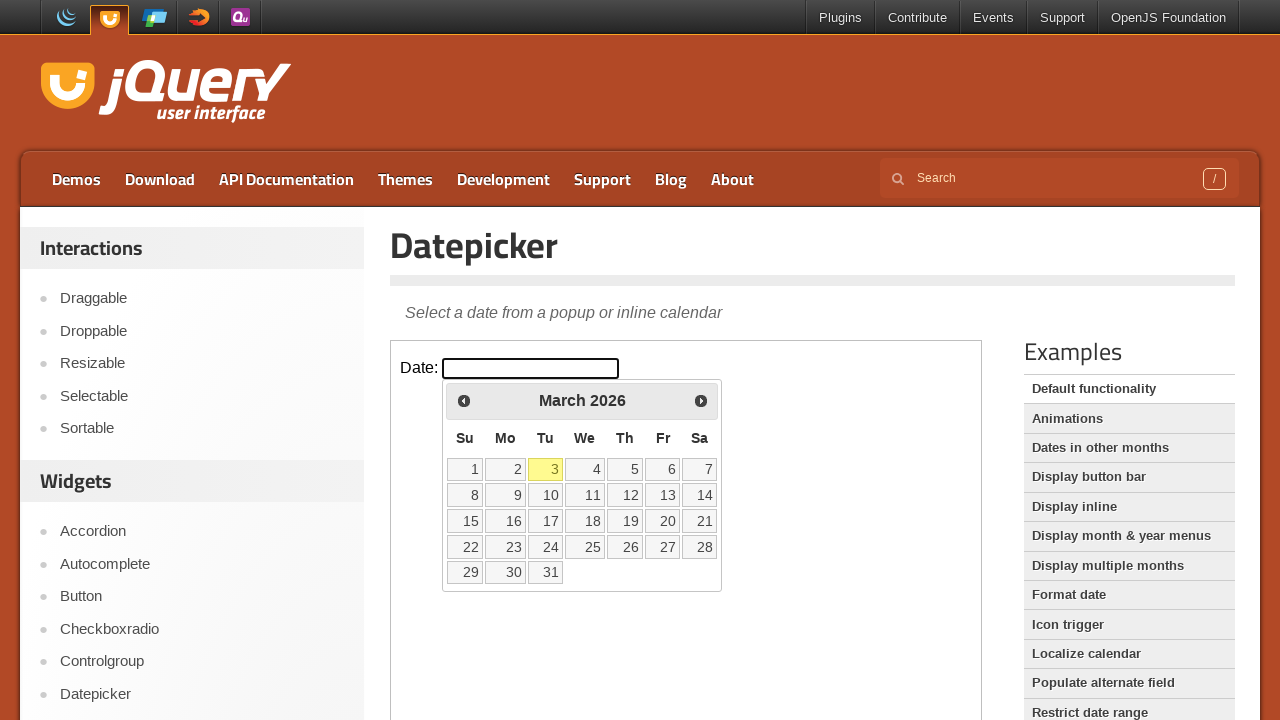

Clicked previous month button to navigate backwards at (464, 400) on iframe >> nth=0 >> internal:control=enter-frame >> span.ui-icon-circle-triangle-
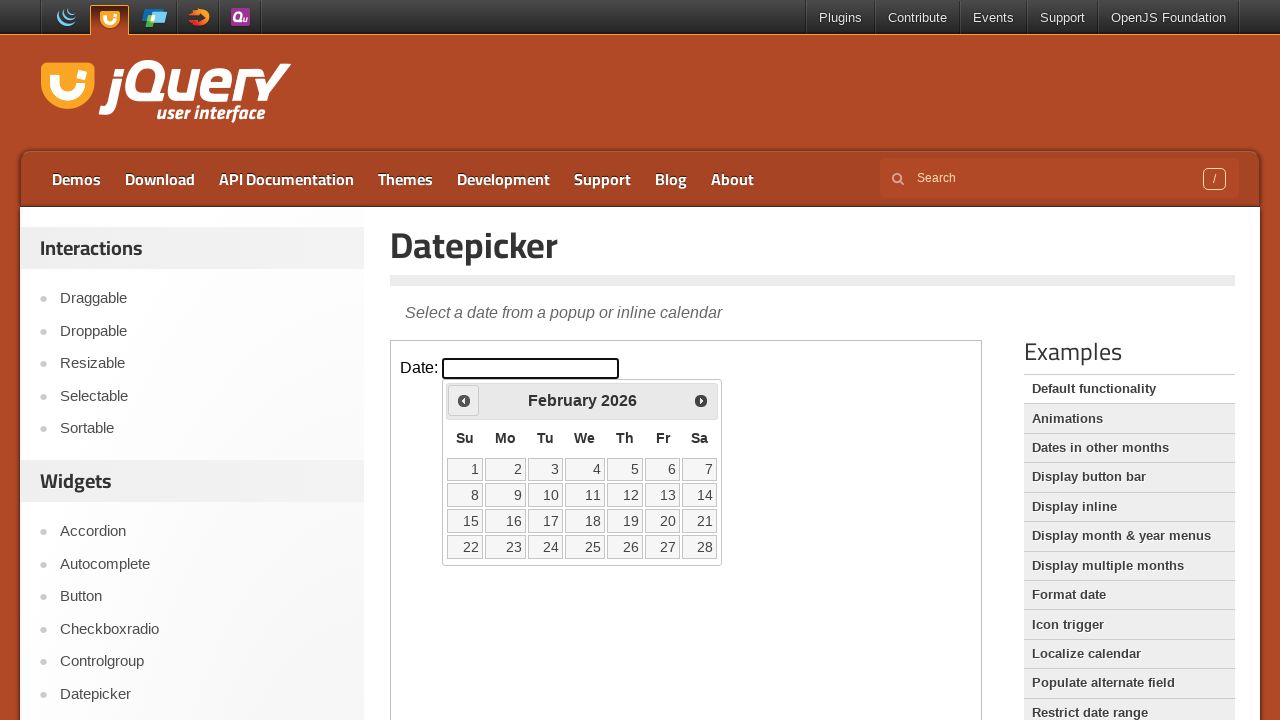

Read current calendar date: February 2026
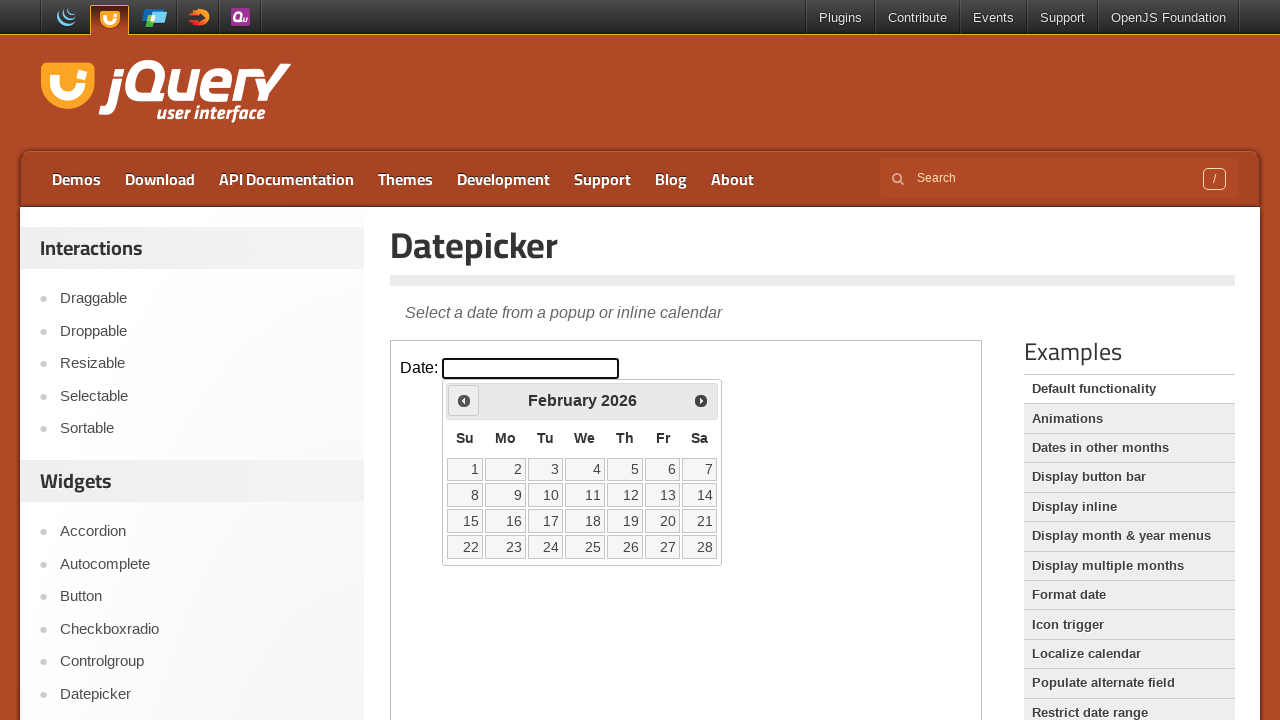

Clicked previous month button to navigate backwards at (464, 400) on iframe >> nth=0 >> internal:control=enter-frame >> span.ui-icon-circle-triangle-
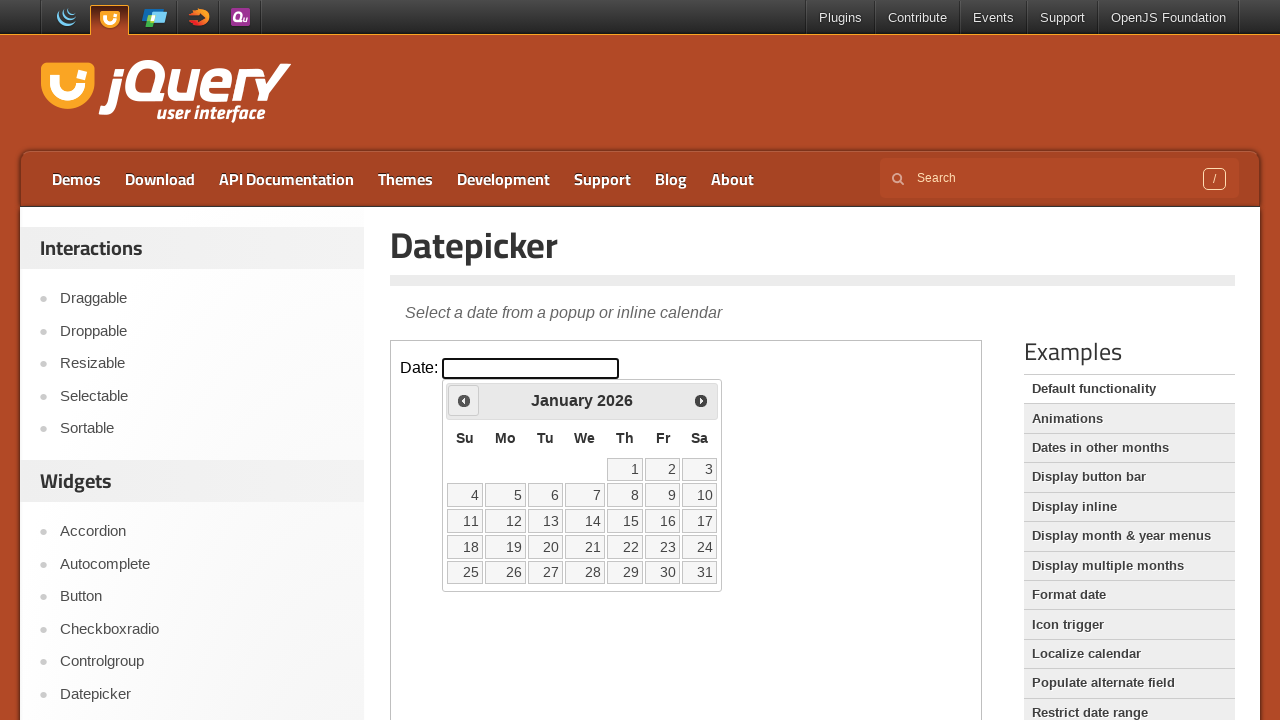

Read current calendar date: January 2026
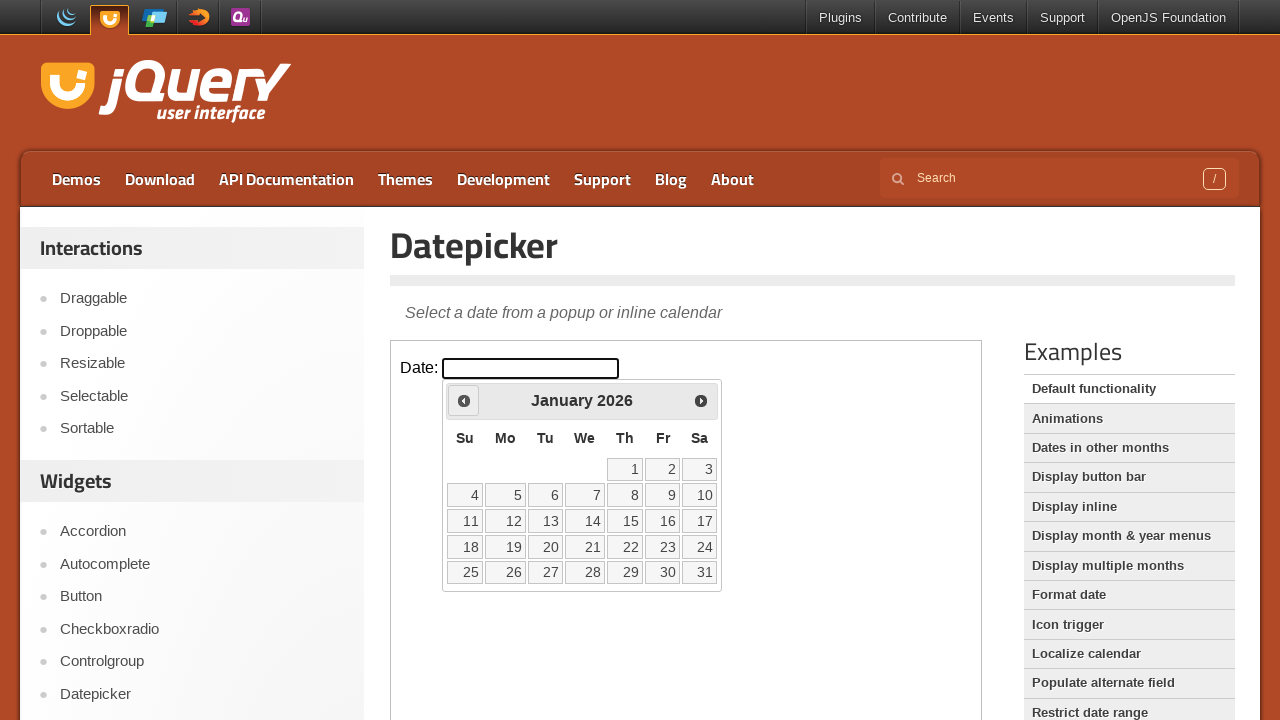

Clicked previous month button to navigate backwards at (464, 400) on iframe >> nth=0 >> internal:control=enter-frame >> span.ui-icon-circle-triangle-
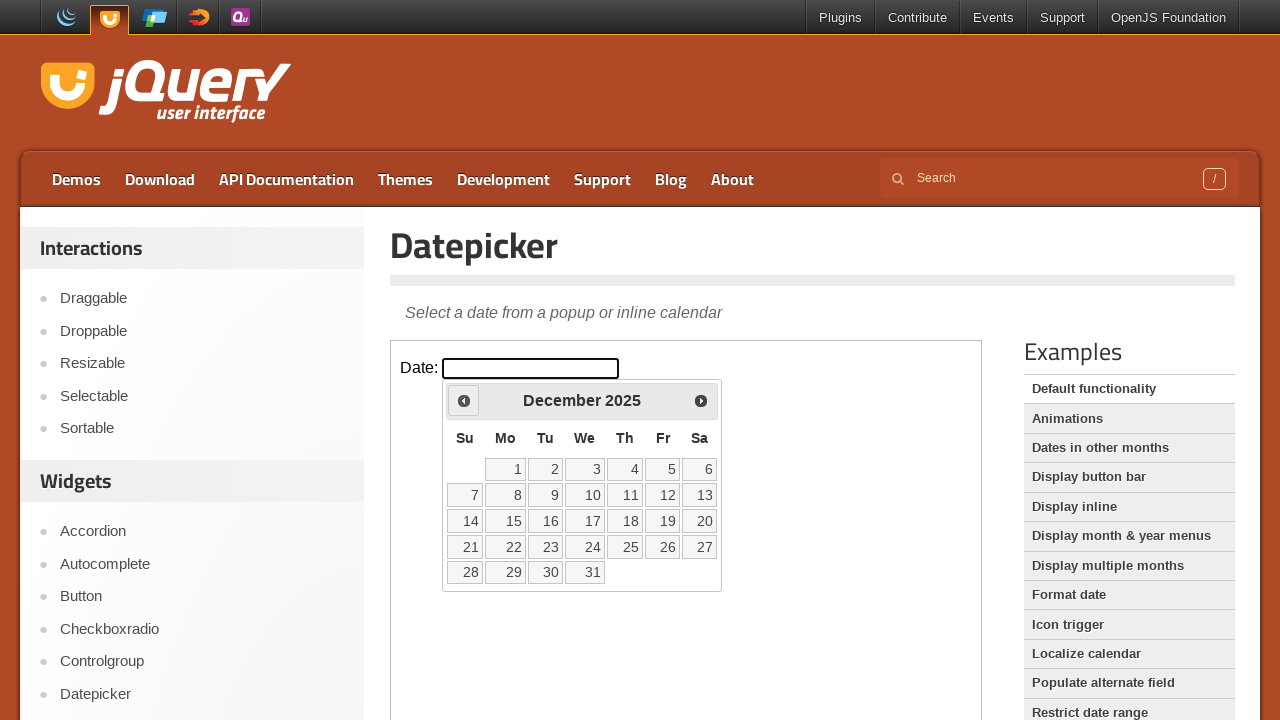

Read current calendar date: December 2025
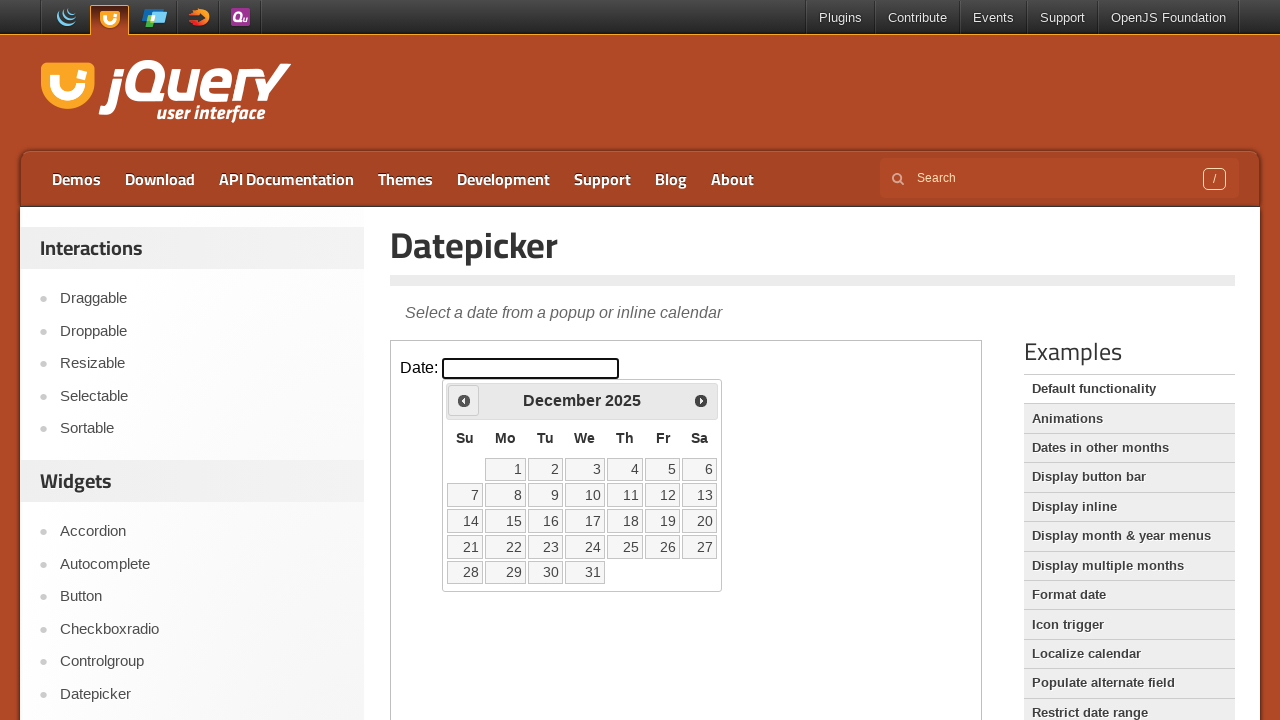

Clicked previous month button to navigate backwards at (464, 400) on iframe >> nth=0 >> internal:control=enter-frame >> span.ui-icon-circle-triangle-
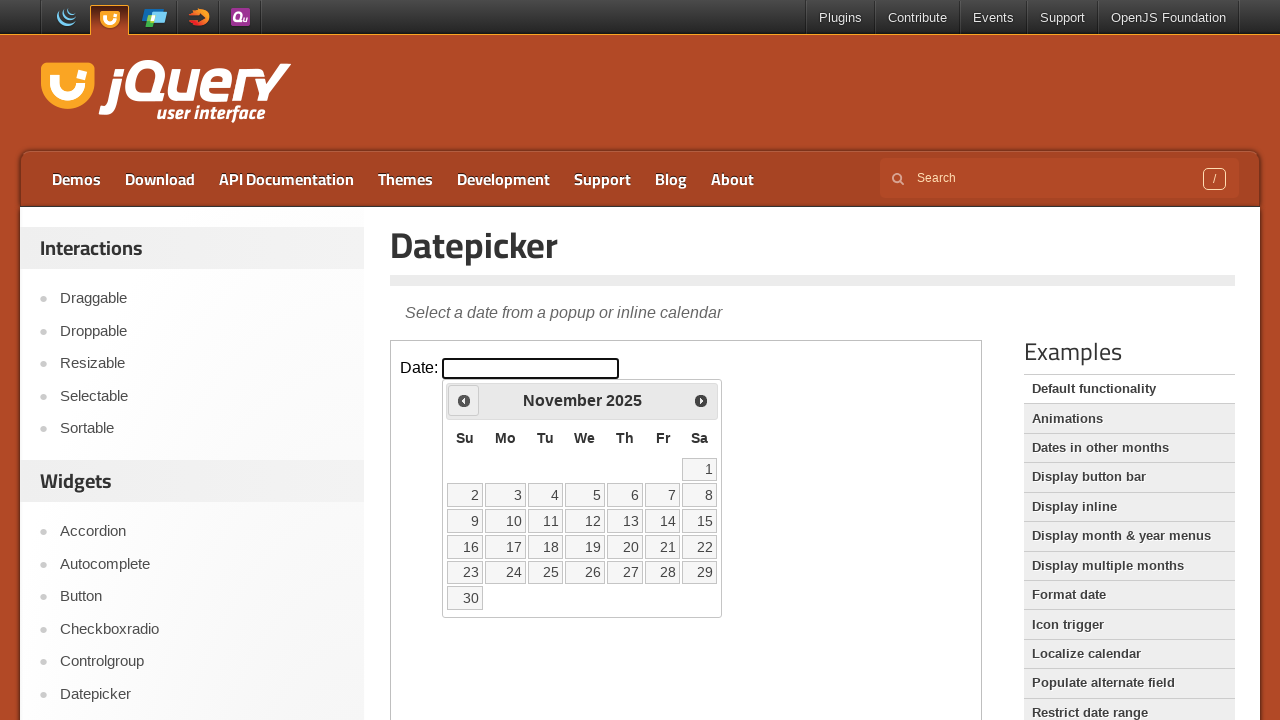

Read current calendar date: November 2025
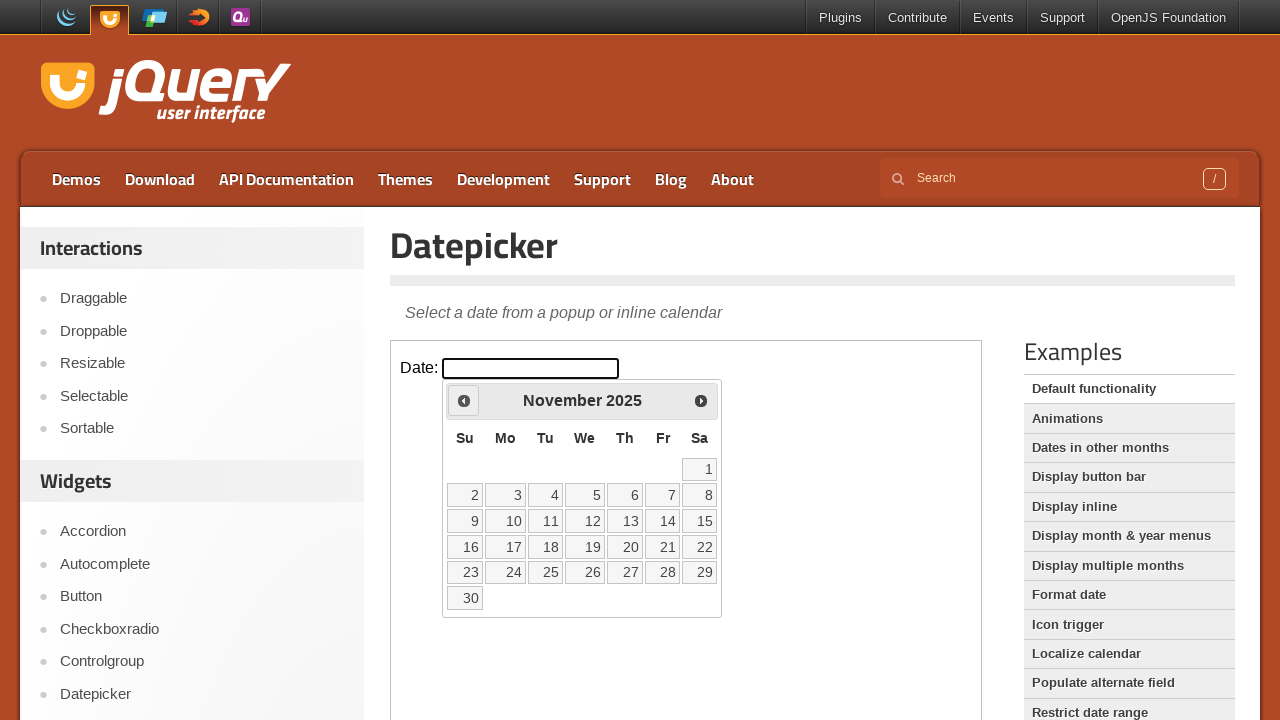

Clicked previous month button to navigate backwards at (464, 400) on iframe >> nth=0 >> internal:control=enter-frame >> span.ui-icon-circle-triangle-
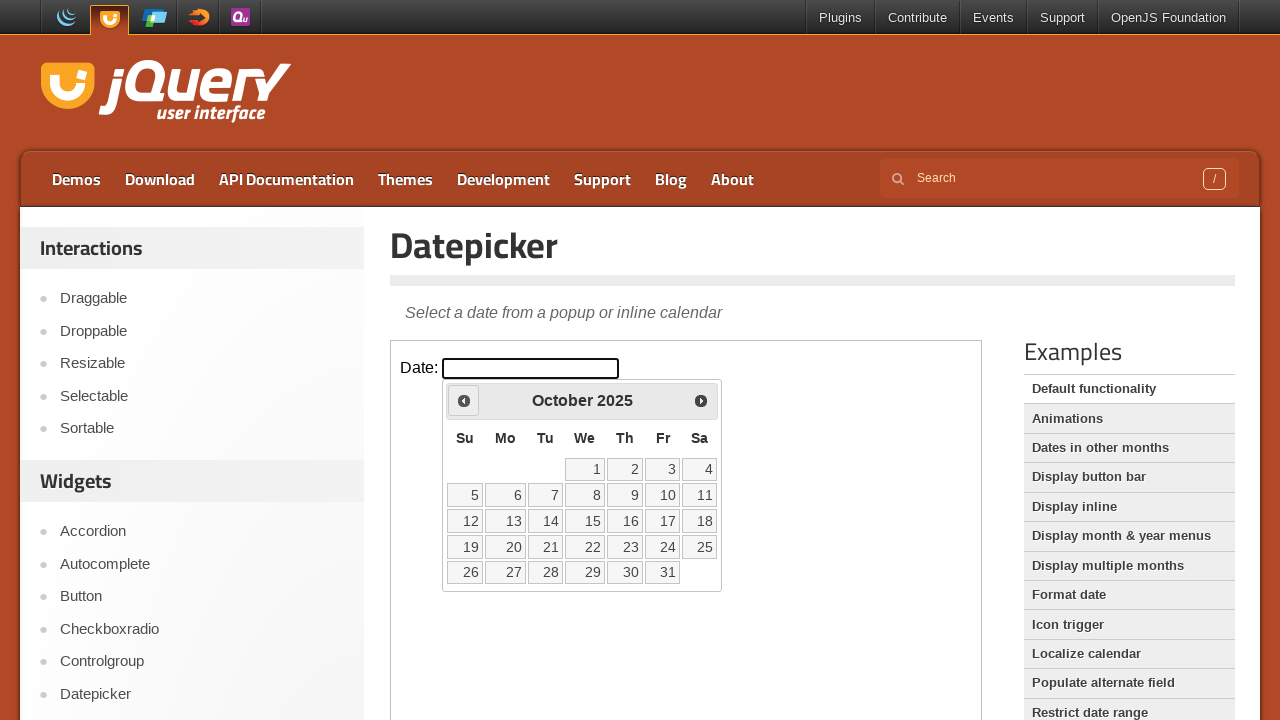

Read current calendar date: October 2025
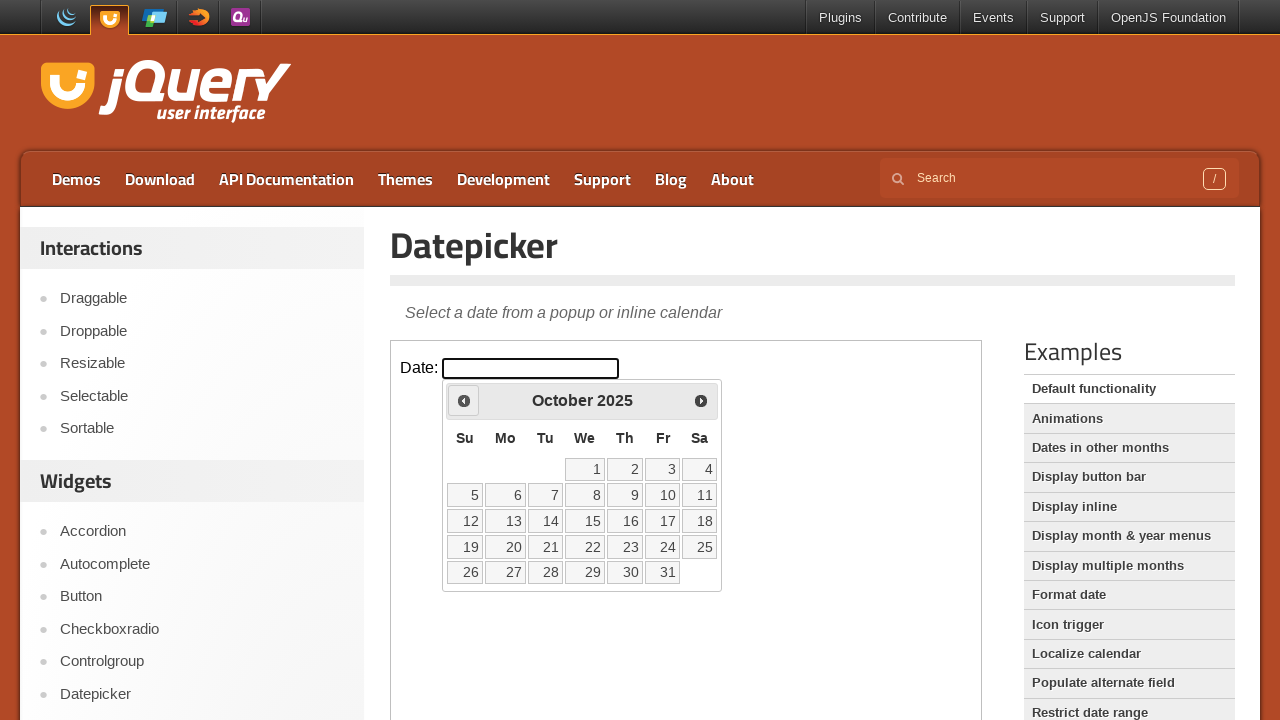

Clicked previous month button to navigate backwards at (464, 400) on iframe >> nth=0 >> internal:control=enter-frame >> span.ui-icon-circle-triangle-
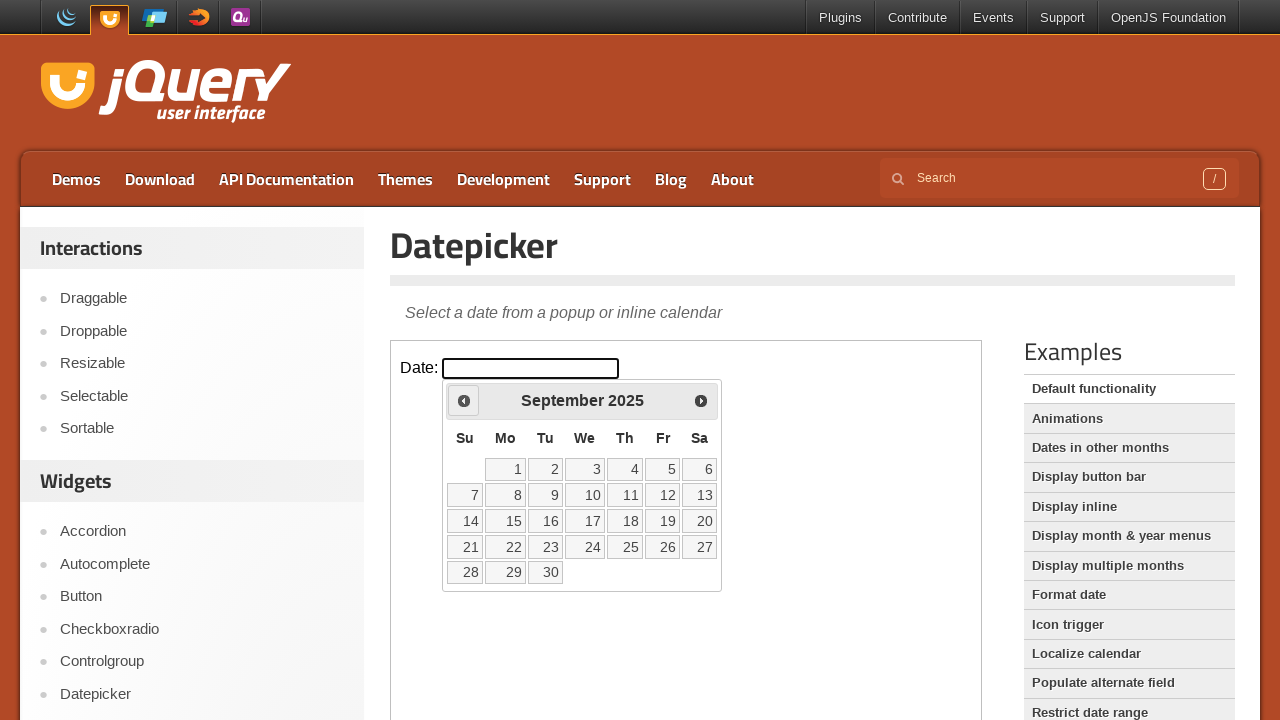

Read current calendar date: September 2025
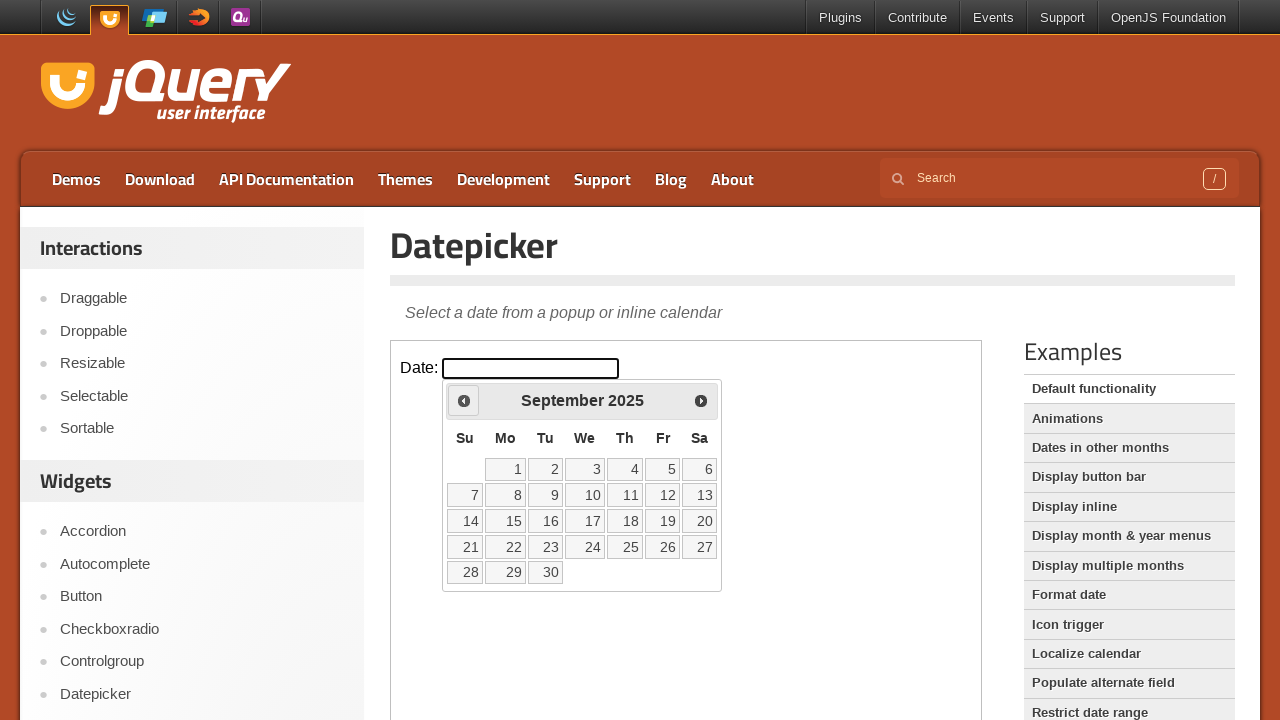

Clicked previous month button to navigate backwards at (464, 400) on iframe >> nth=0 >> internal:control=enter-frame >> span.ui-icon-circle-triangle-
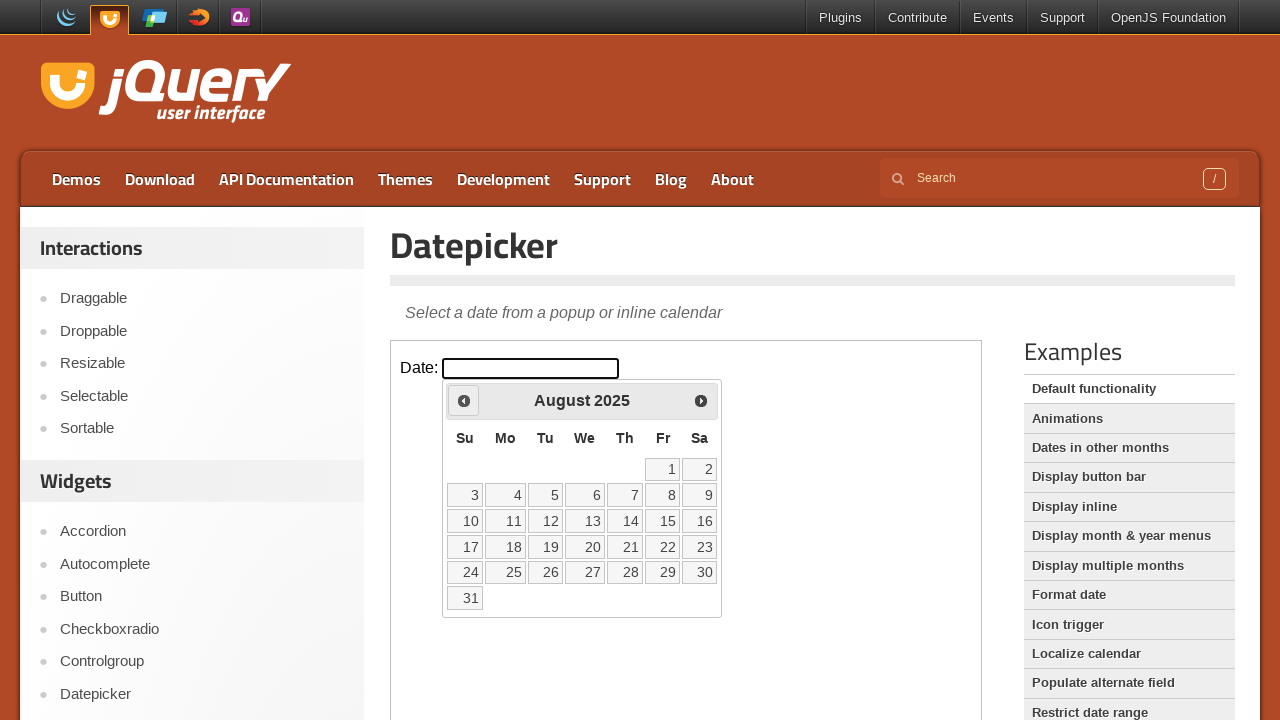

Read current calendar date: August 2025
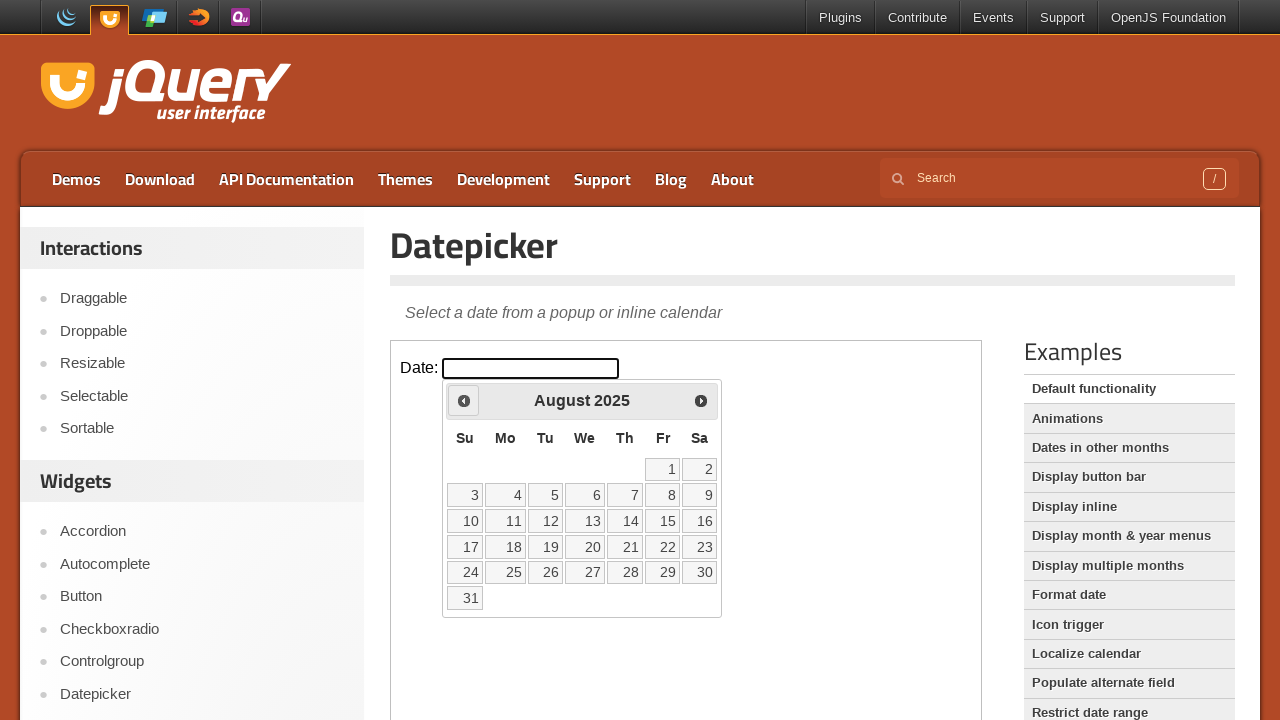

Clicked previous month button to navigate backwards at (464, 400) on iframe >> nth=0 >> internal:control=enter-frame >> span.ui-icon-circle-triangle-
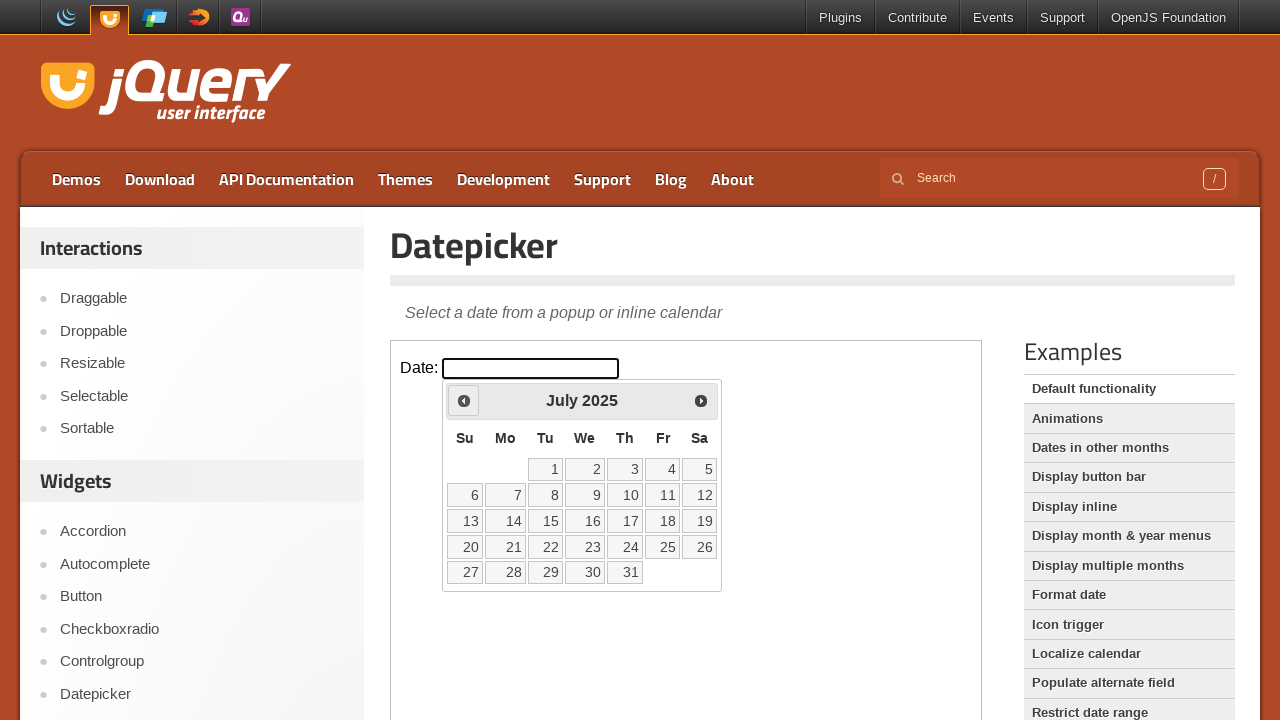

Read current calendar date: July 2025
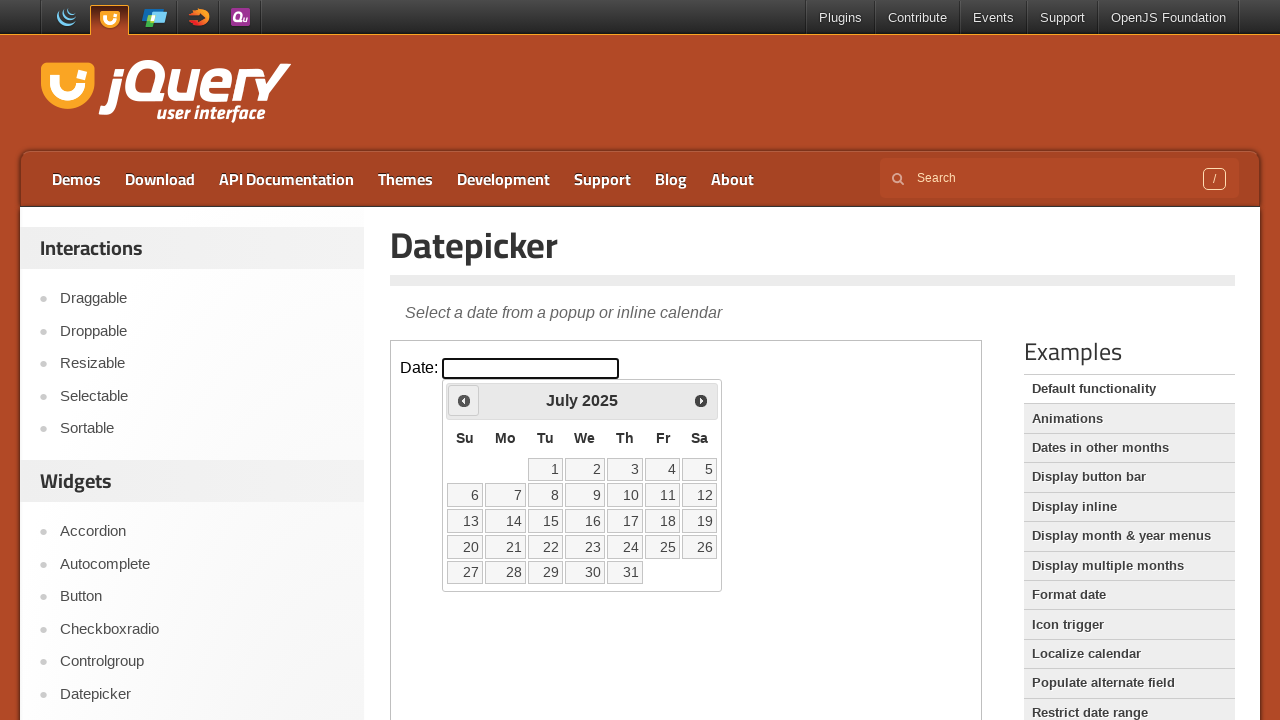

Clicked previous month button to navigate backwards at (464, 400) on iframe >> nth=0 >> internal:control=enter-frame >> span.ui-icon-circle-triangle-
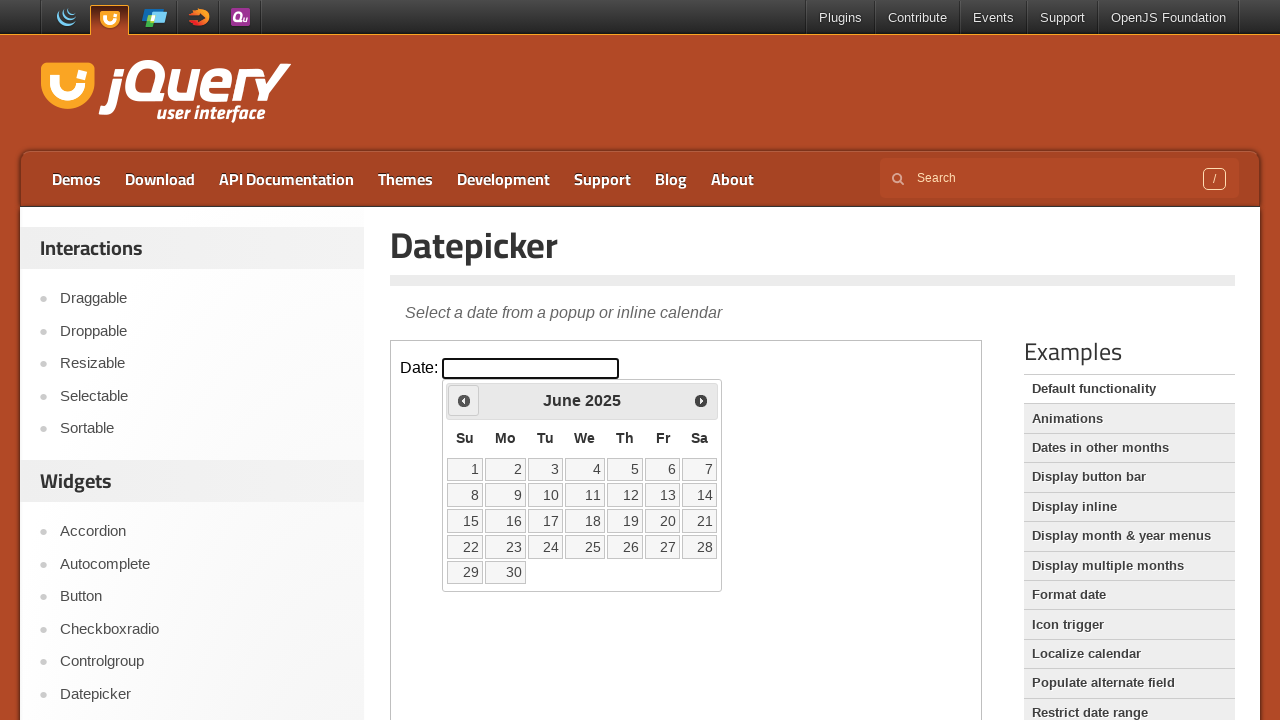

Read current calendar date: June 2025
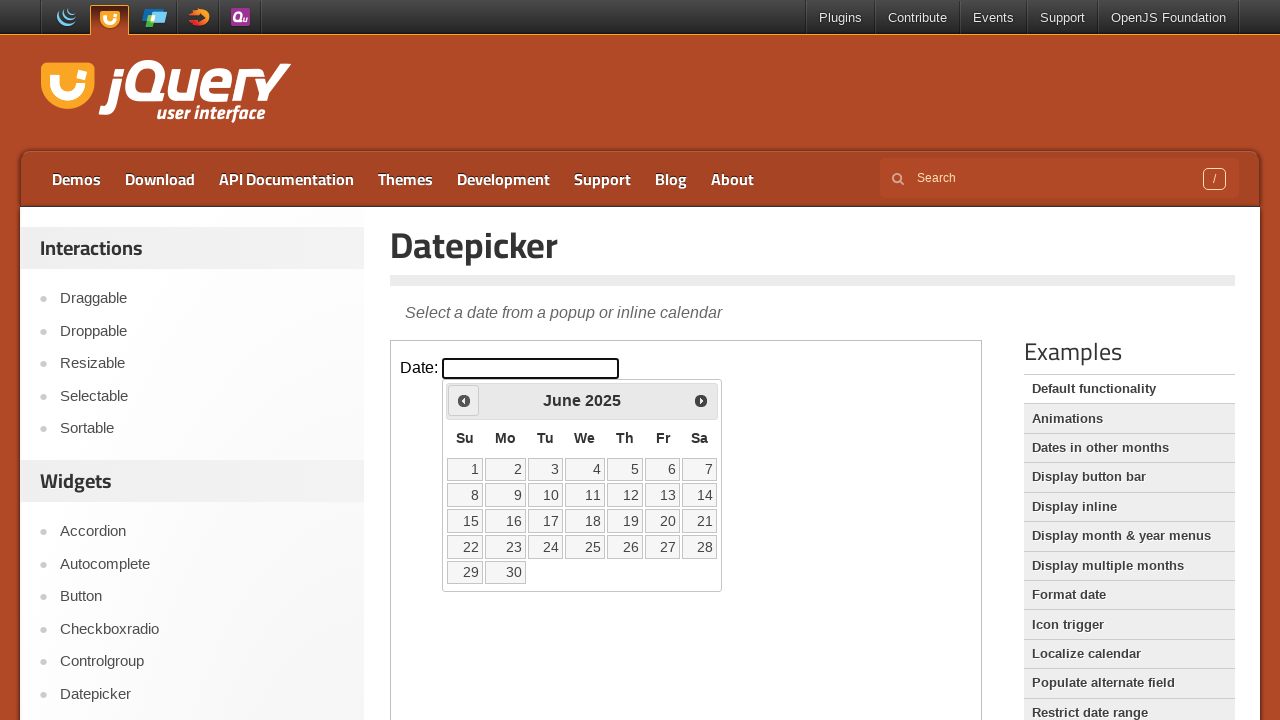

Clicked previous month button to navigate backwards at (464, 400) on iframe >> nth=0 >> internal:control=enter-frame >> span.ui-icon-circle-triangle-
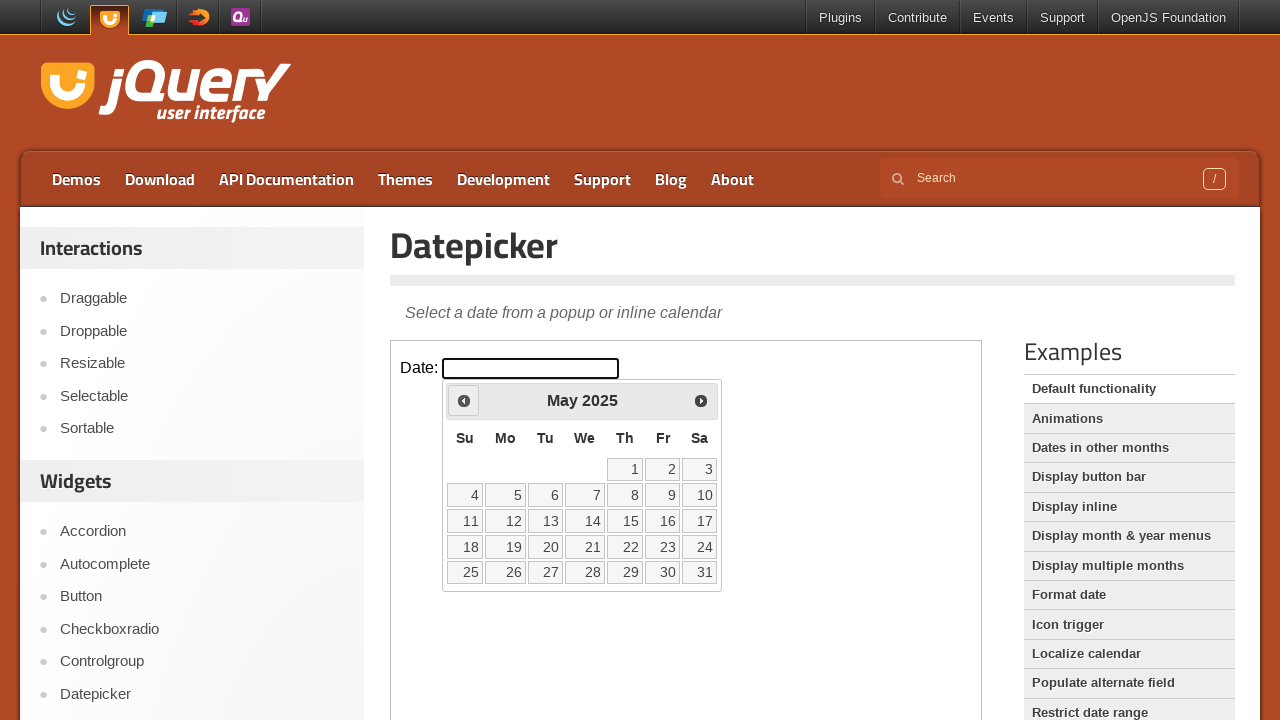

Read current calendar date: May 2025
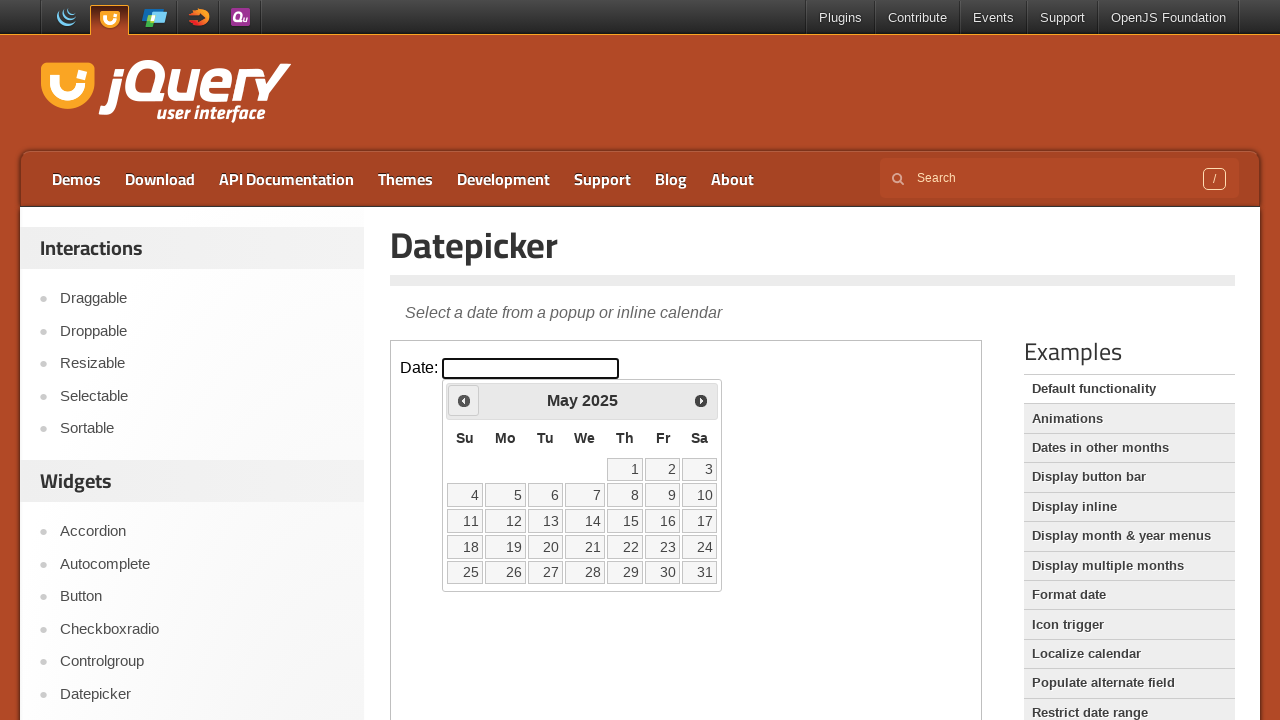

Clicked previous month button to navigate backwards at (464, 400) on iframe >> nth=0 >> internal:control=enter-frame >> span.ui-icon-circle-triangle-
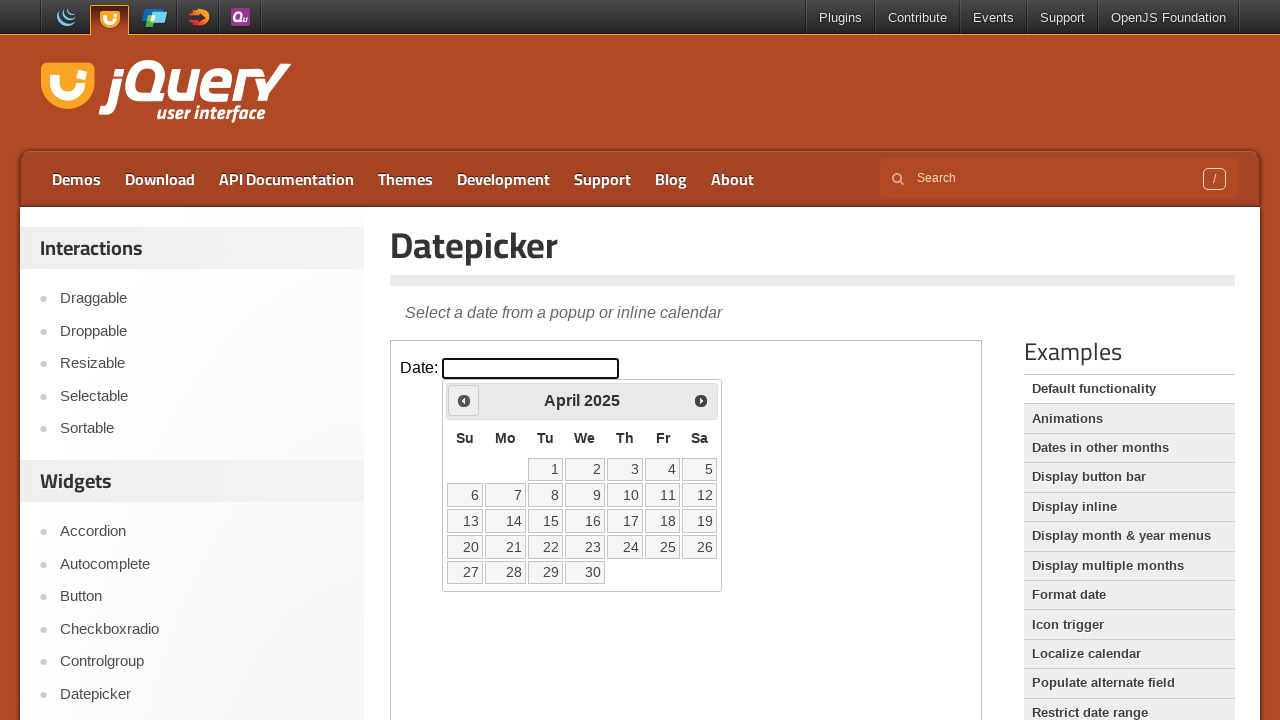

Read current calendar date: April 2025
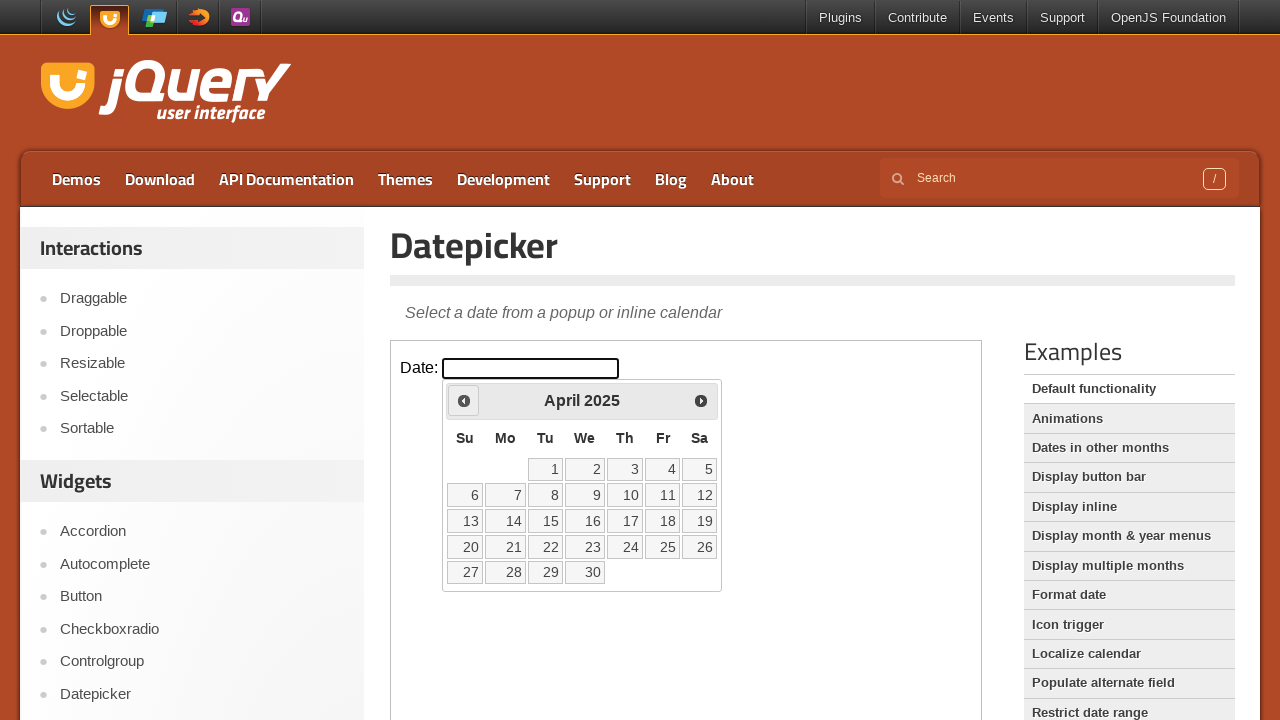

Clicked previous month button to navigate backwards at (464, 400) on iframe >> nth=0 >> internal:control=enter-frame >> span.ui-icon-circle-triangle-
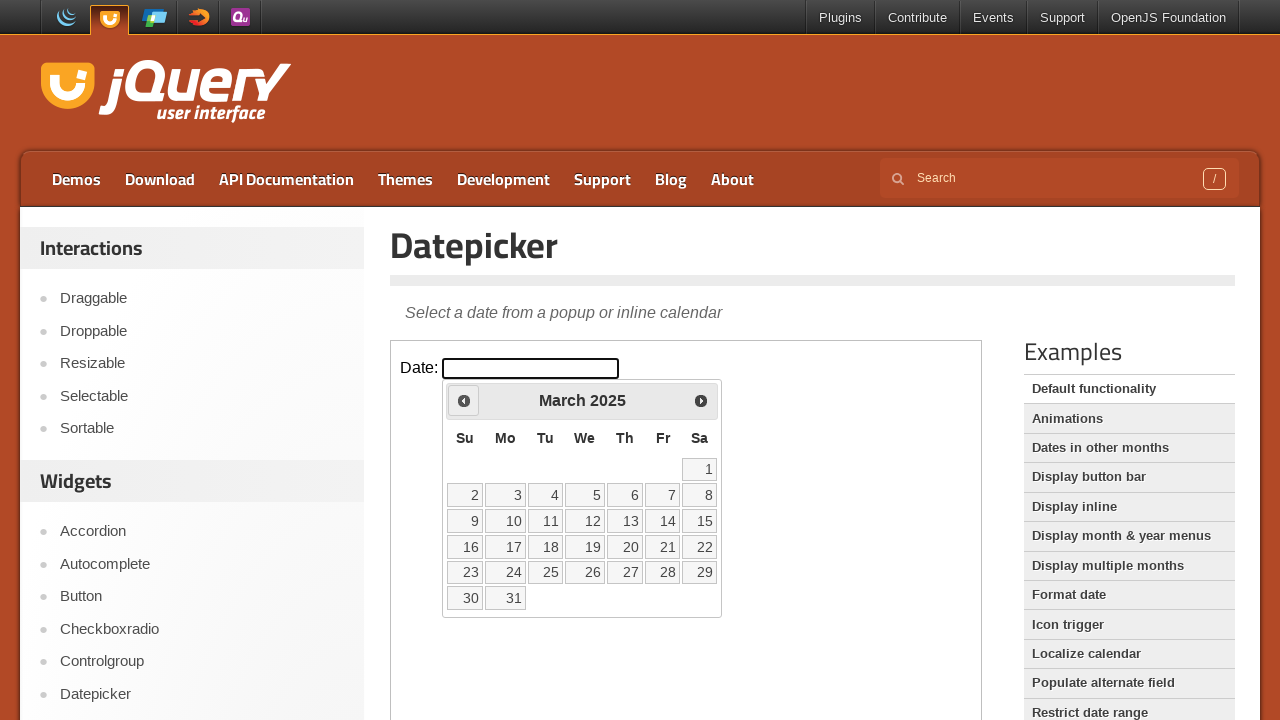

Read current calendar date: March 2025
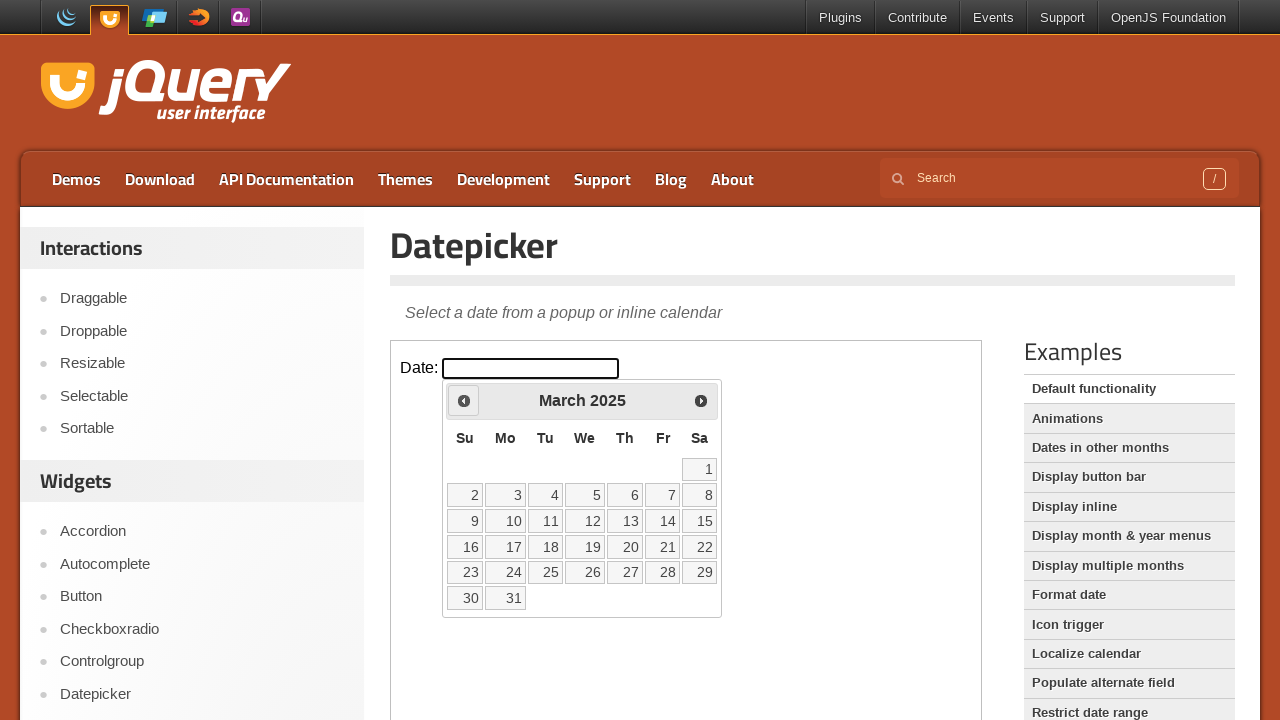

Clicked previous month button to navigate backwards at (464, 400) on iframe >> nth=0 >> internal:control=enter-frame >> span.ui-icon-circle-triangle-
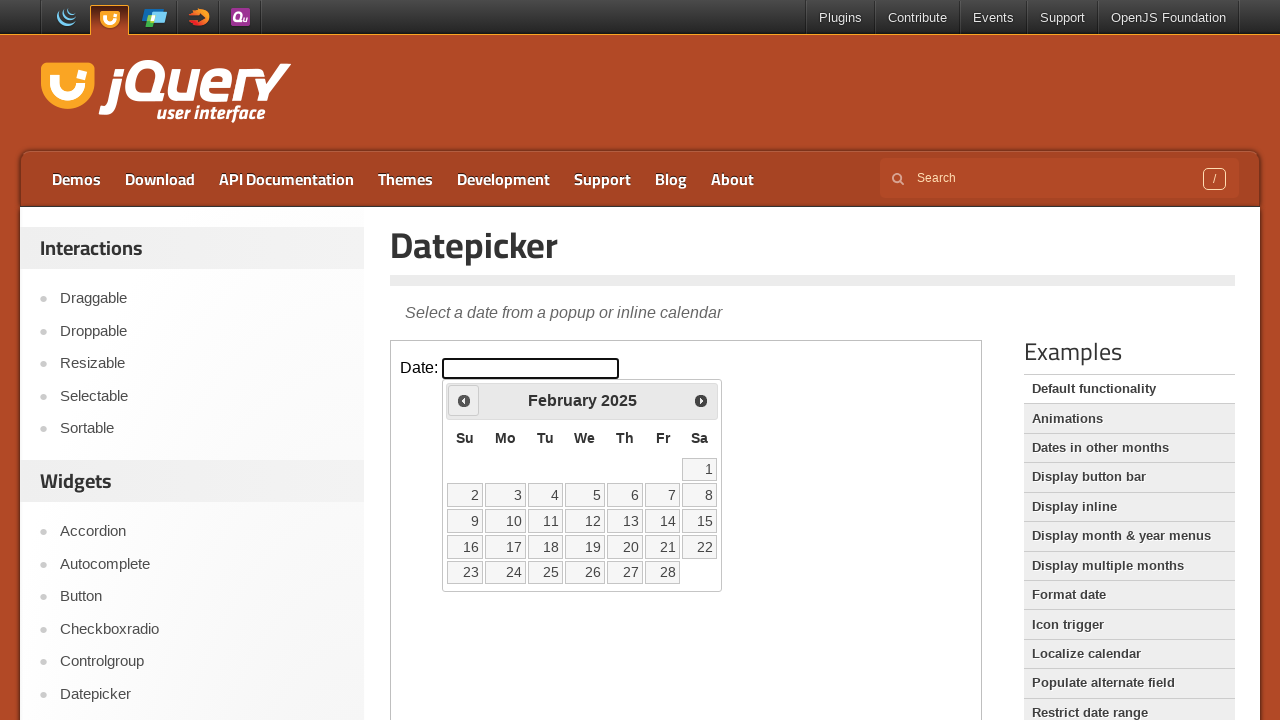

Read current calendar date: February 2025
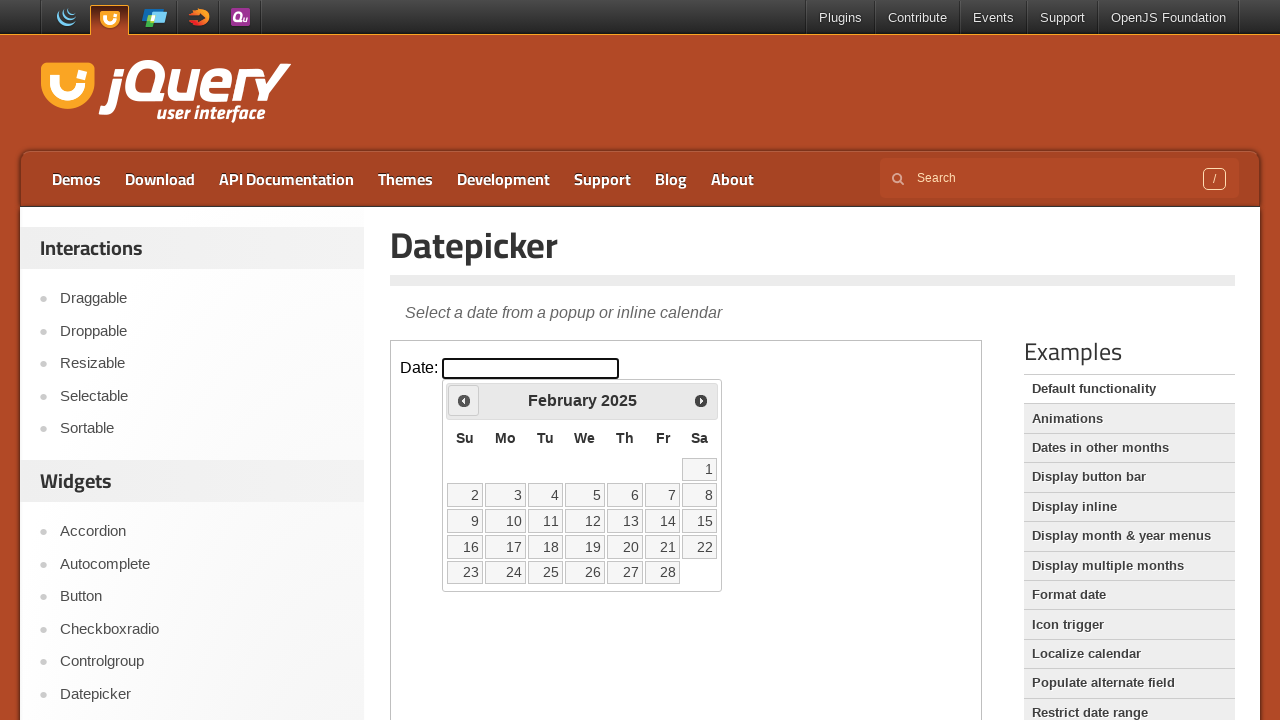

Clicked previous month button to navigate backwards at (464, 400) on iframe >> nth=0 >> internal:control=enter-frame >> span.ui-icon-circle-triangle-
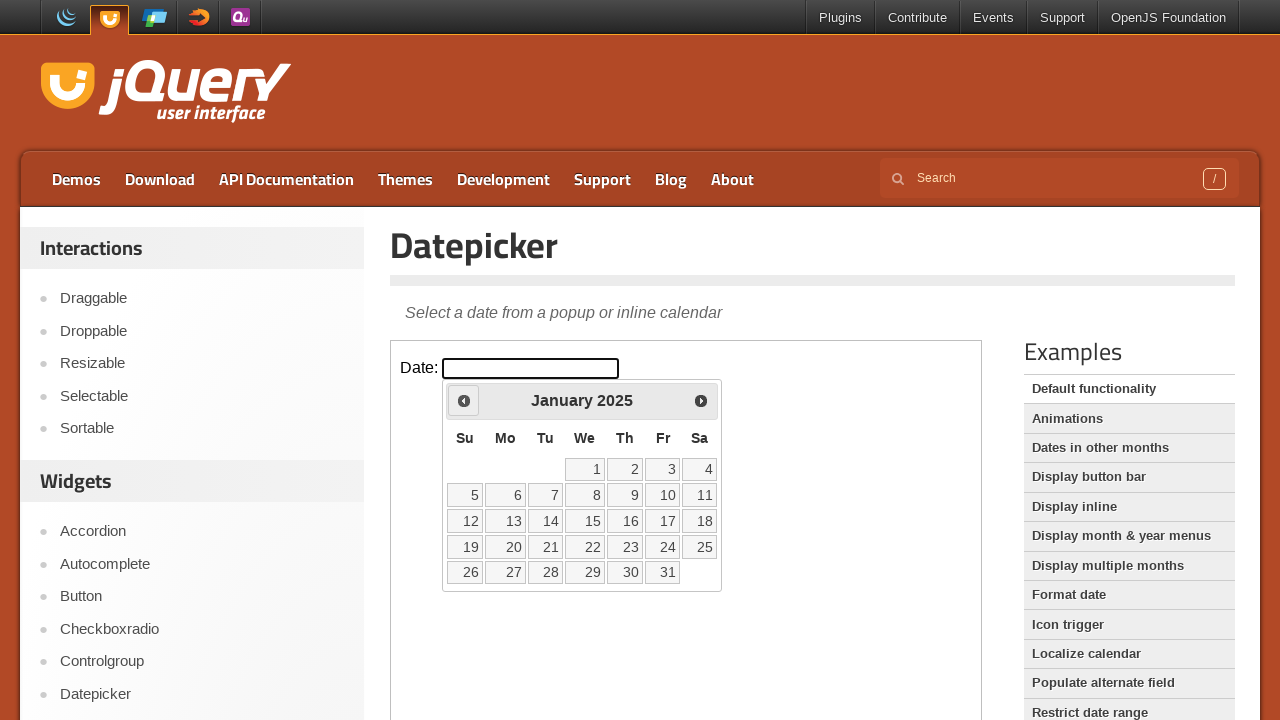

Read current calendar date: January 2025
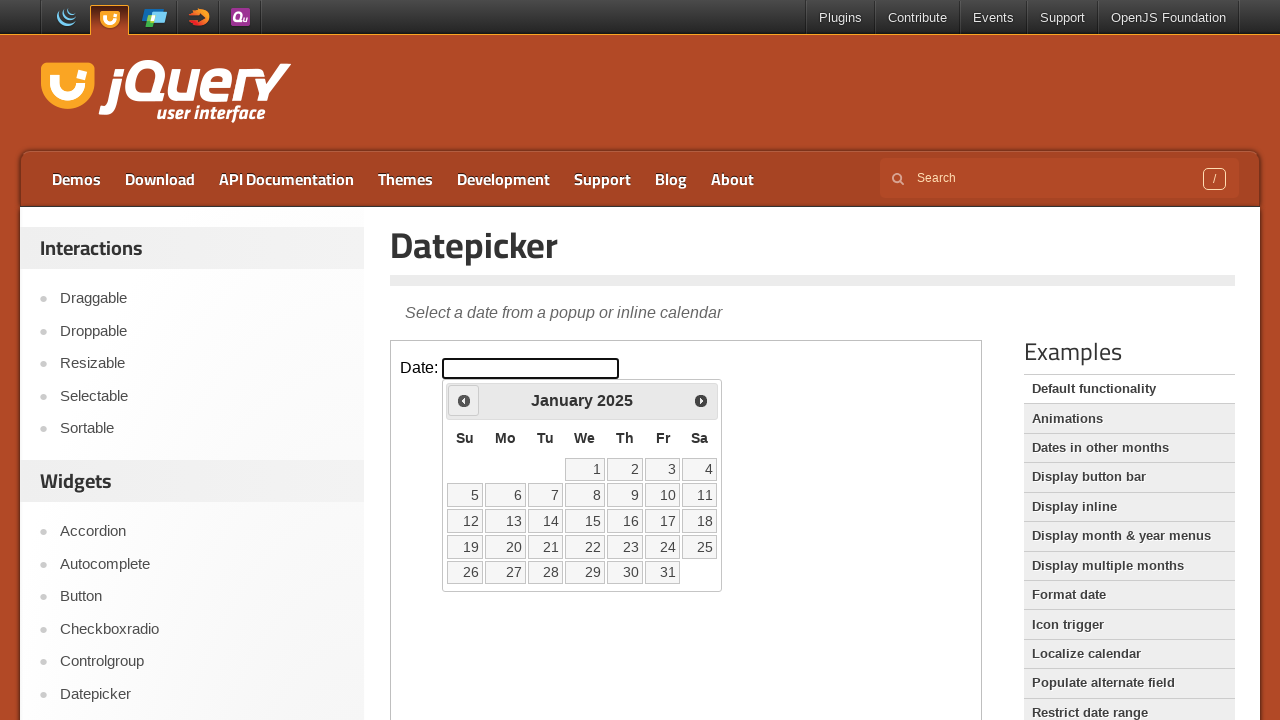

Clicked previous month button to navigate backwards at (464, 400) on iframe >> nth=0 >> internal:control=enter-frame >> span.ui-icon-circle-triangle-
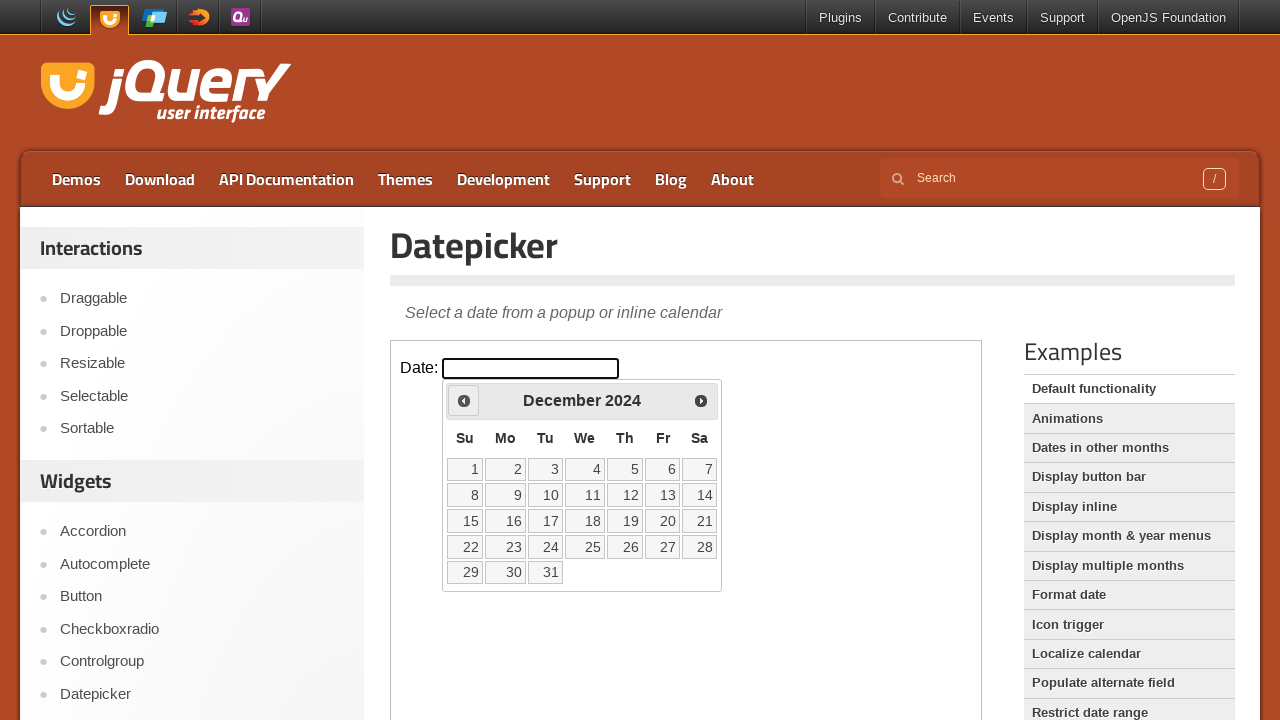

Read current calendar date: December 2024
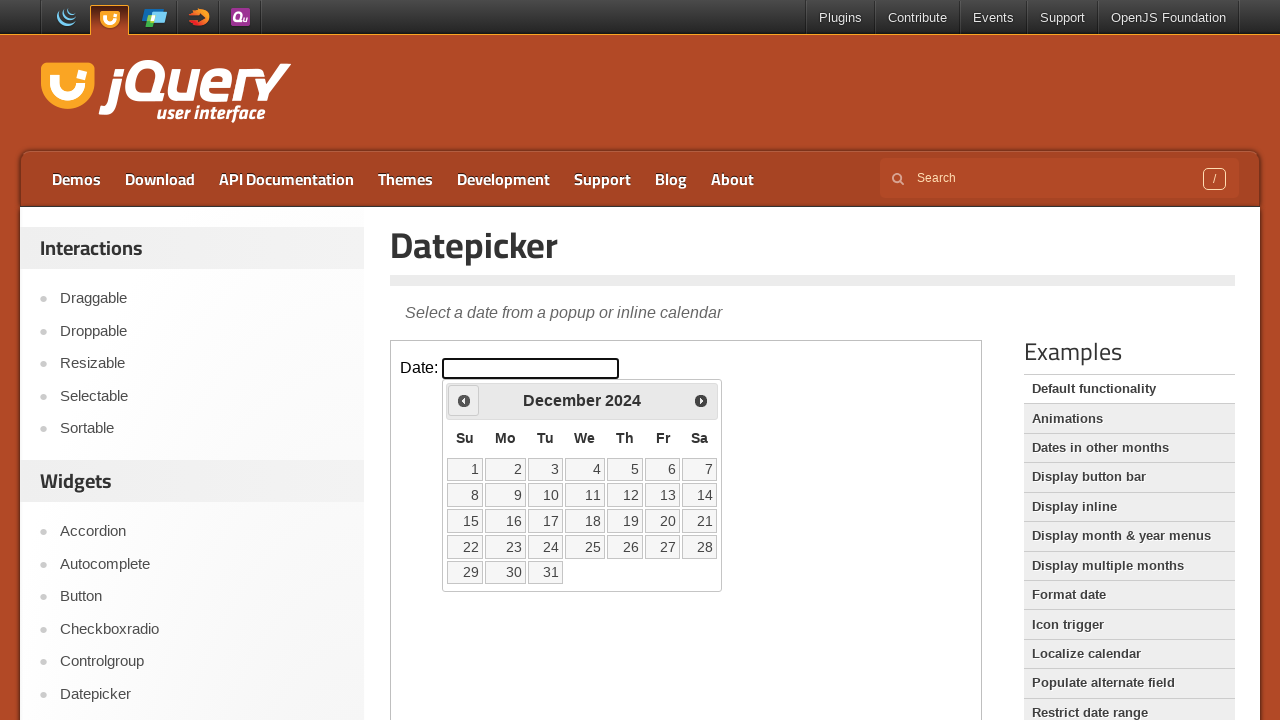

Clicked previous month button to navigate backwards at (464, 400) on iframe >> nth=0 >> internal:control=enter-frame >> span.ui-icon-circle-triangle-
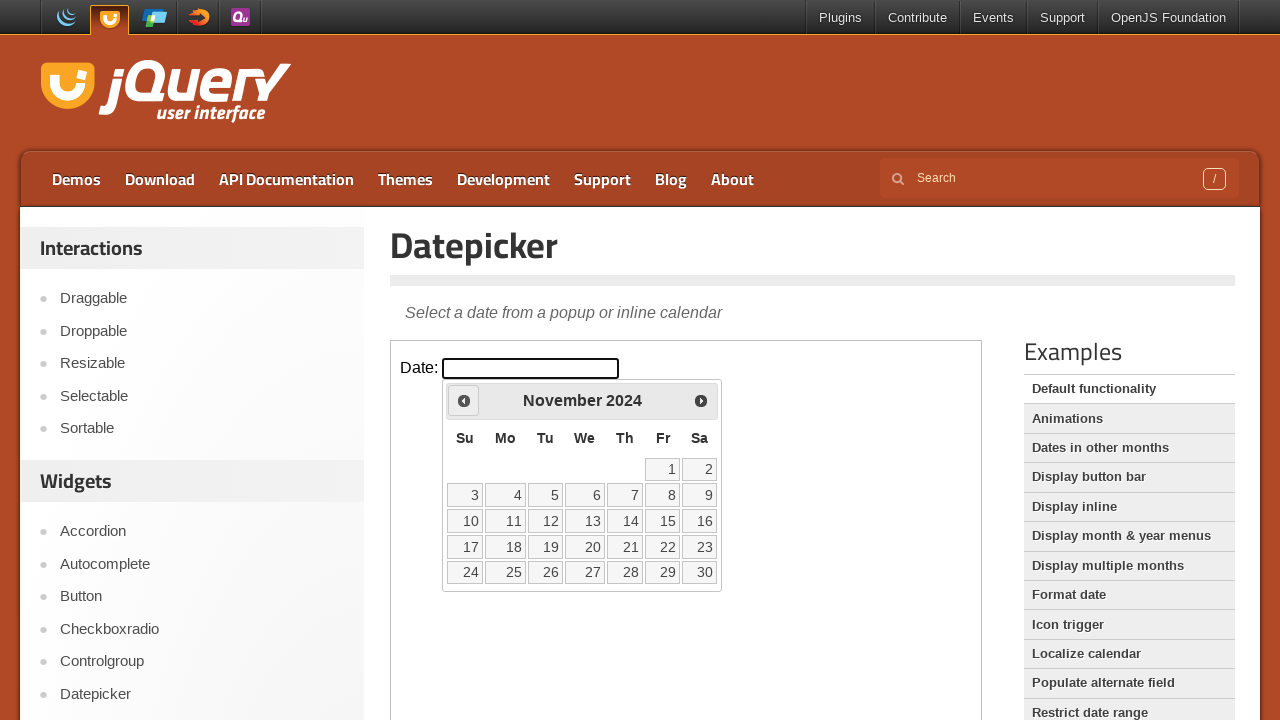

Read current calendar date: November 2024
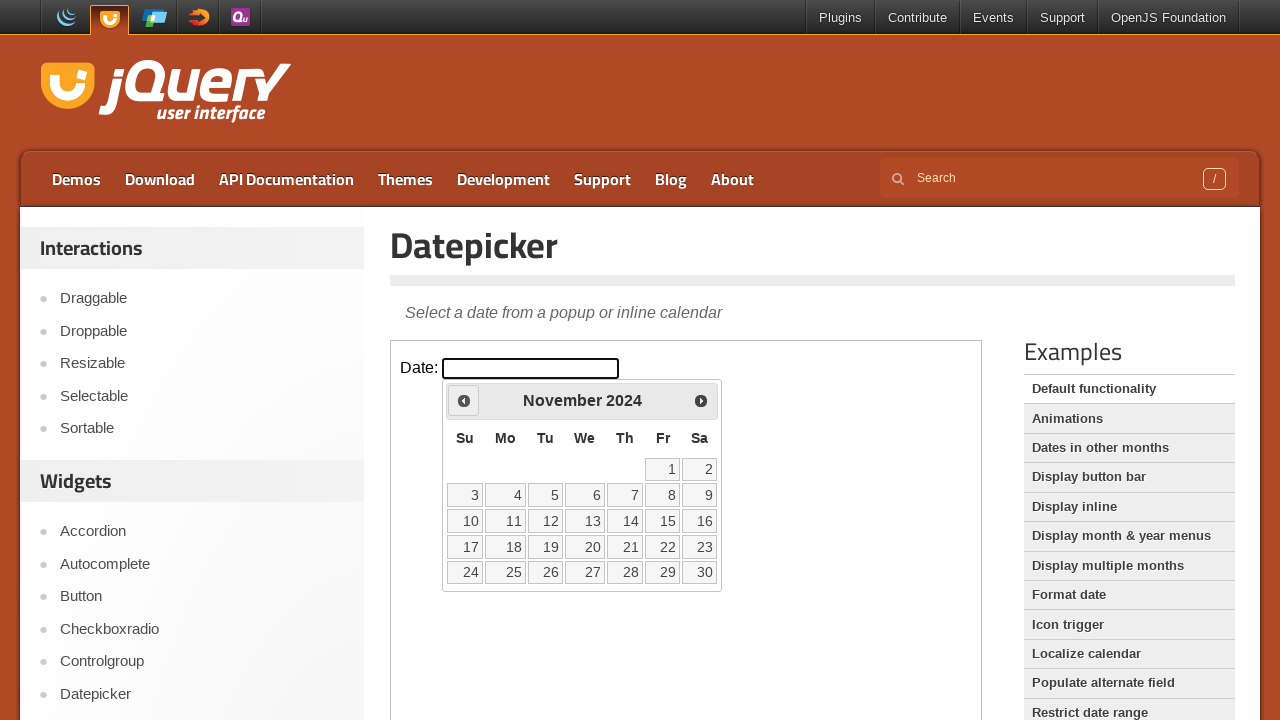

Clicked previous month button to navigate backwards at (464, 400) on iframe >> nth=0 >> internal:control=enter-frame >> span.ui-icon-circle-triangle-
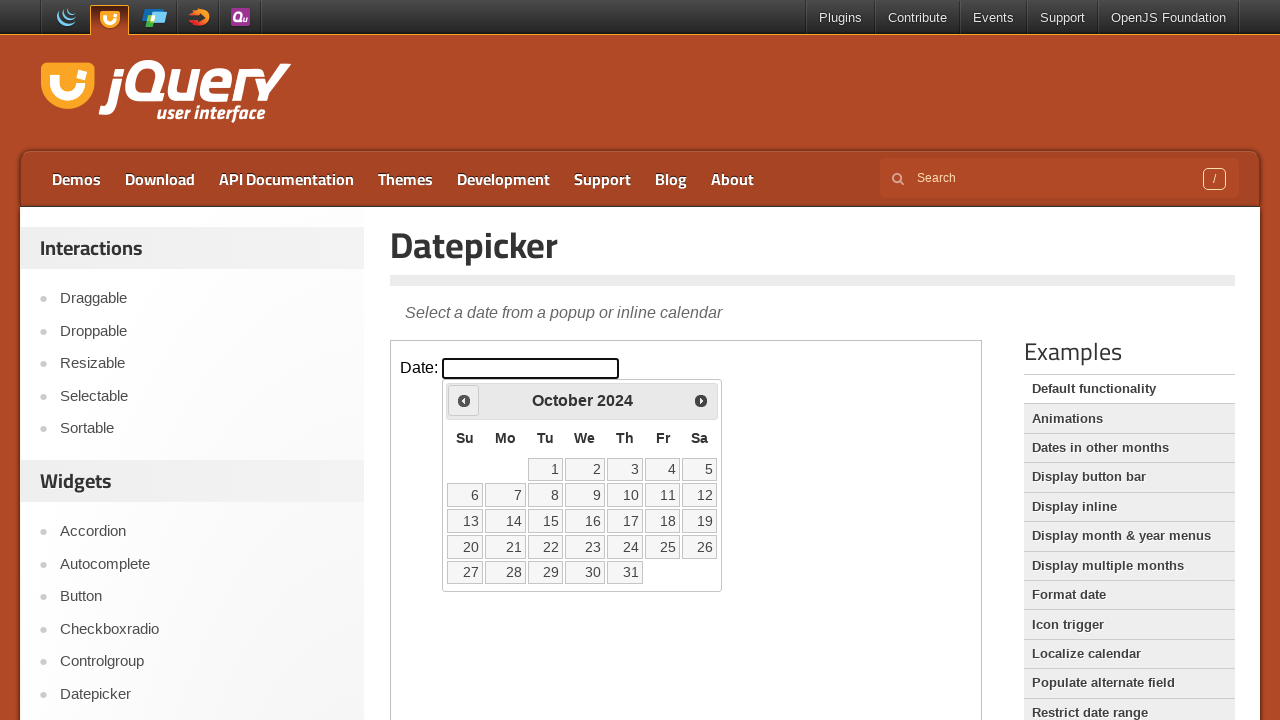

Read current calendar date: October 2024
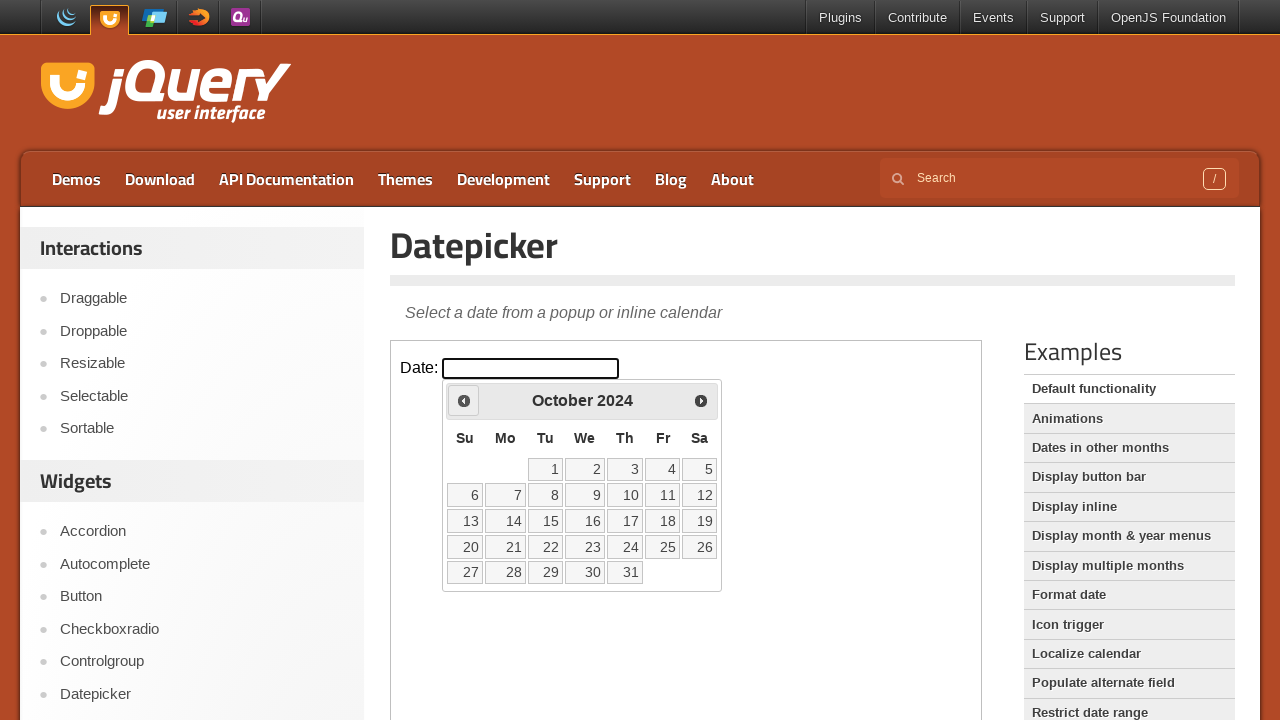

Clicked previous month button to navigate backwards at (464, 400) on iframe >> nth=0 >> internal:control=enter-frame >> span.ui-icon-circle-triangle-
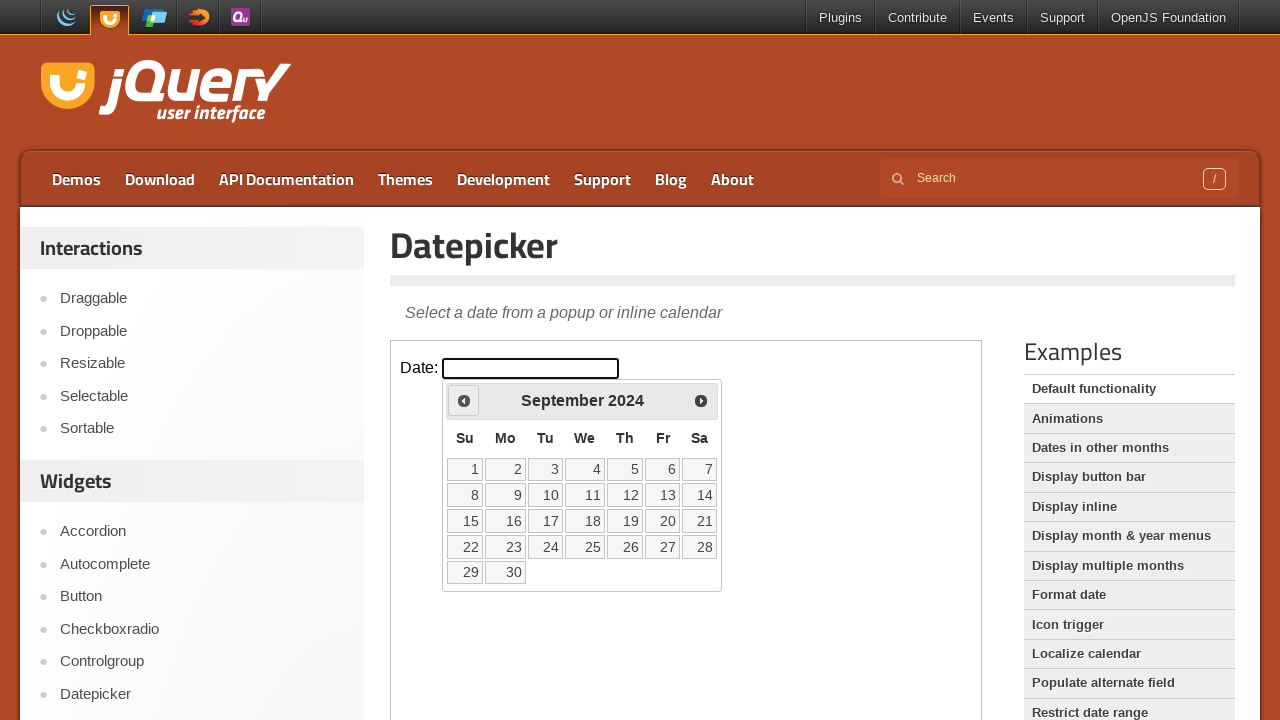

Read current calendar date: September 2024
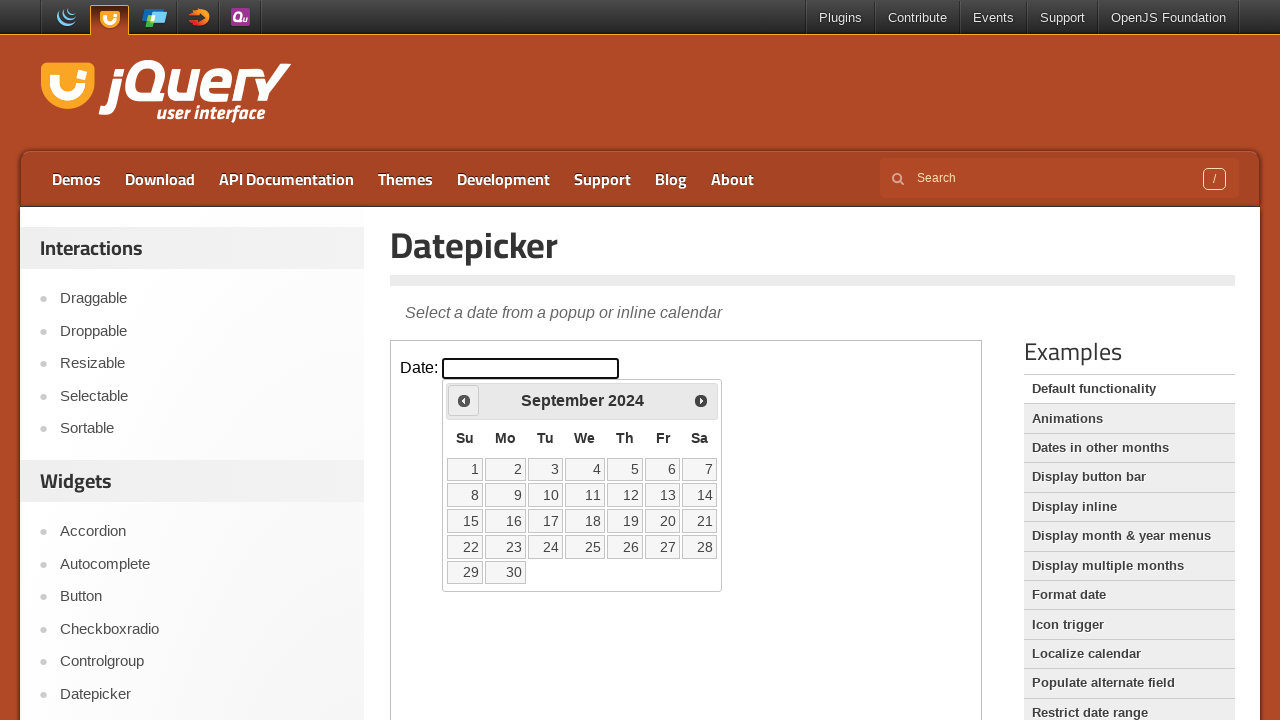

Clicked previous month button to navigate backwards at (464, 400) on iframe >> nth=0 >> internal:control=enter-frame >> span.ui-icon-circle-triangle-
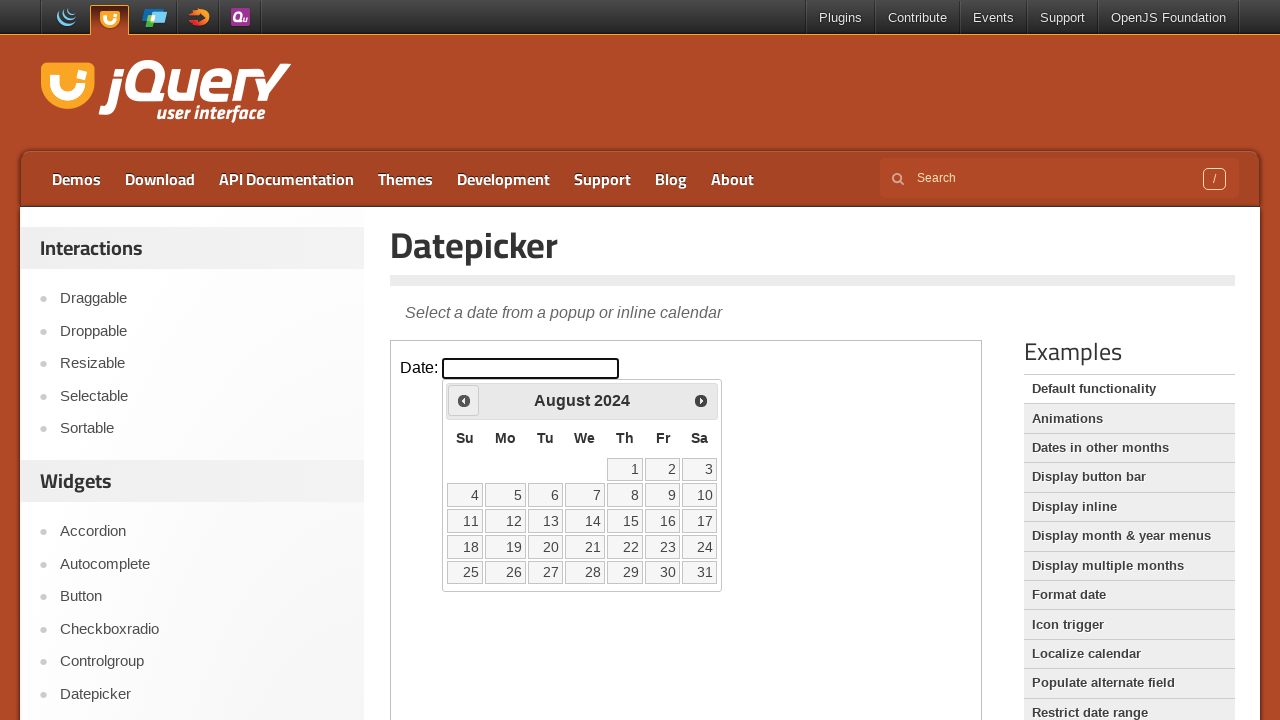

Read current calendar date: August 2024
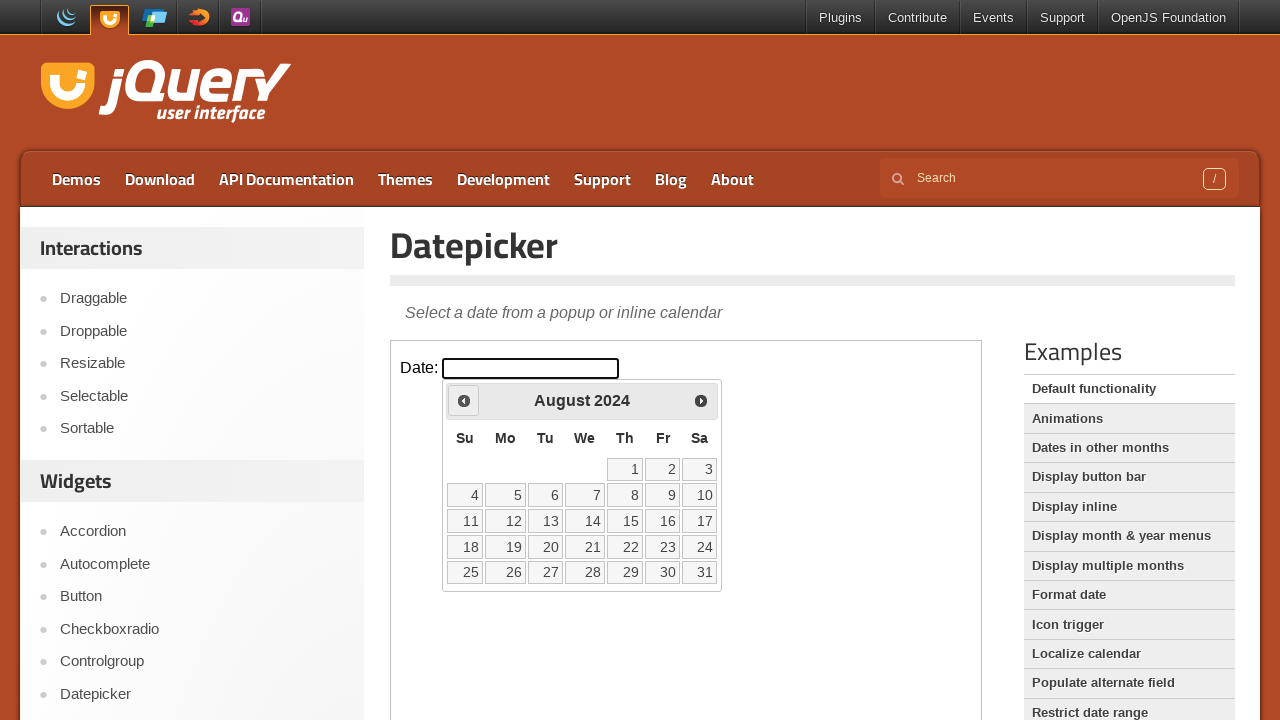

Clicked previous month button to navigate backwards at (464, 400) on iframe >> nth=0 >> internal:control=enter-frame >> span.ui-icon-circle-triangle-
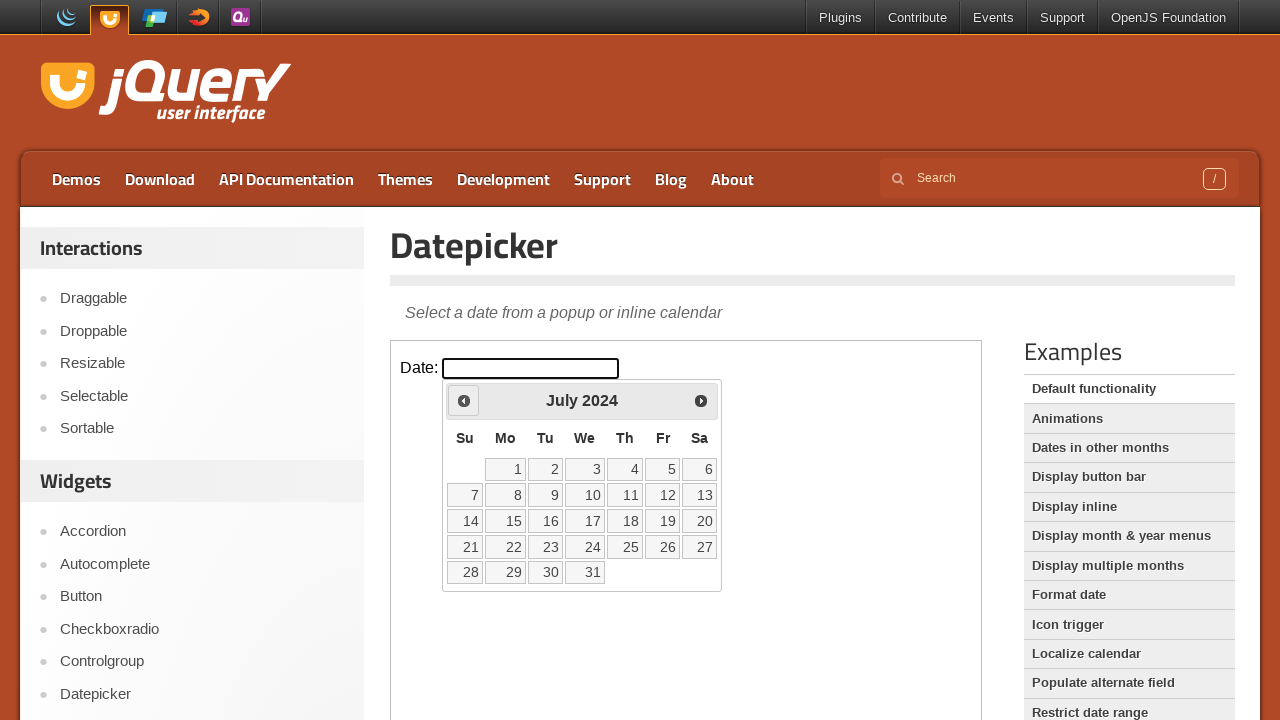

Read current calendar date: July 2024
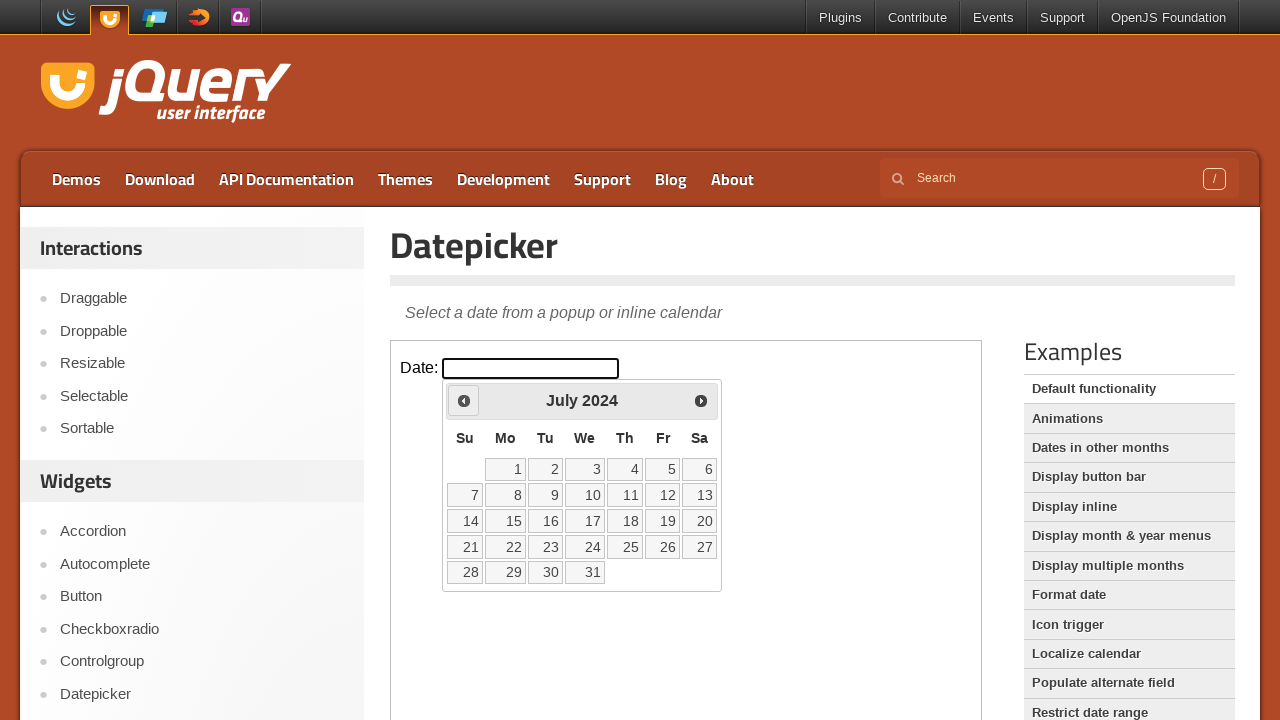

Clicked previous month button to navigate backwards at (464, 400) on iframe >> nth=0 >> internal:control=enter-frame >> span.ui-icon-circle-triangle-
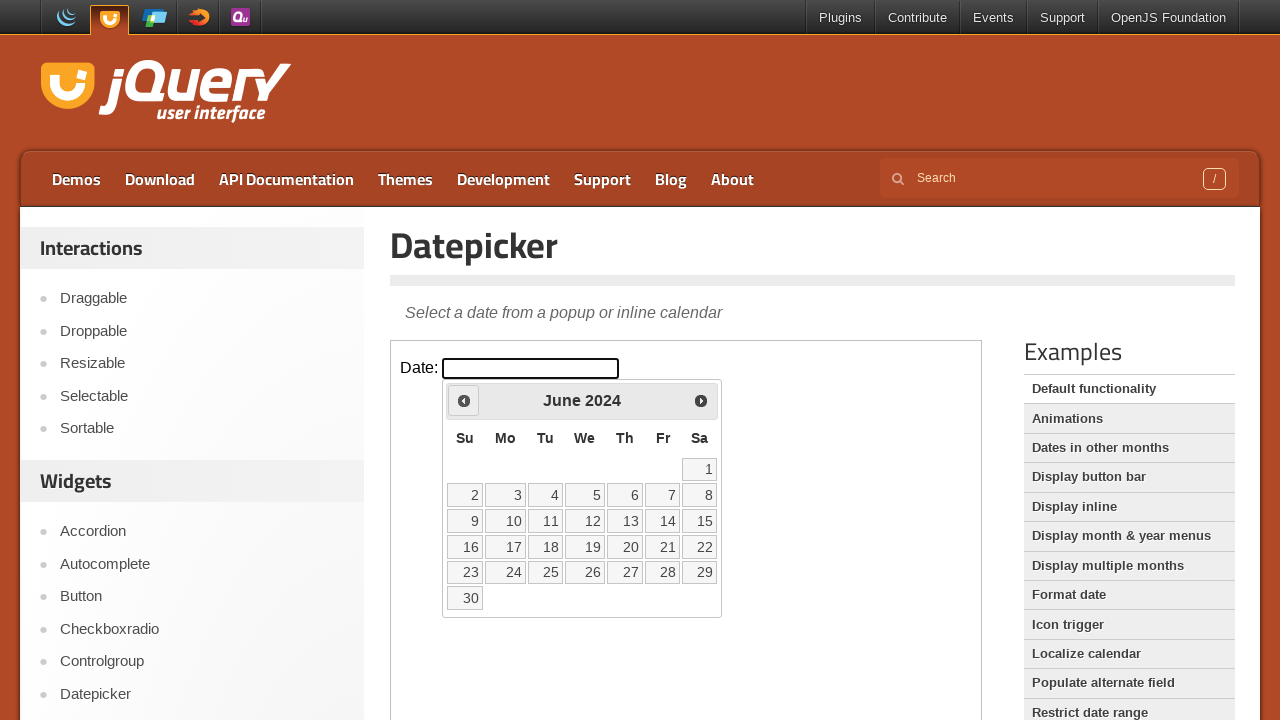

Read current calendar date: June 2024
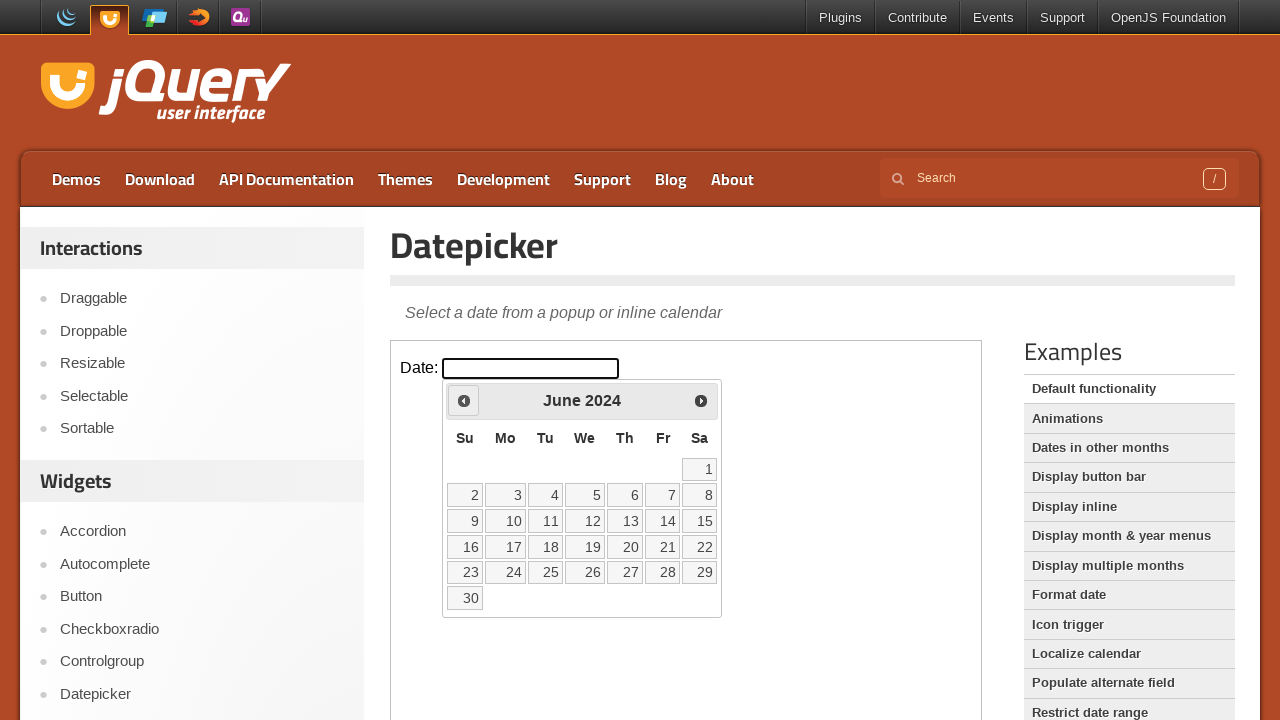

Clicked previous month button to navigate backwards at (464, 400) on iframe >> nth=0 >> internal:control=enter-frame >> span.ui-icon-circle-triangle-
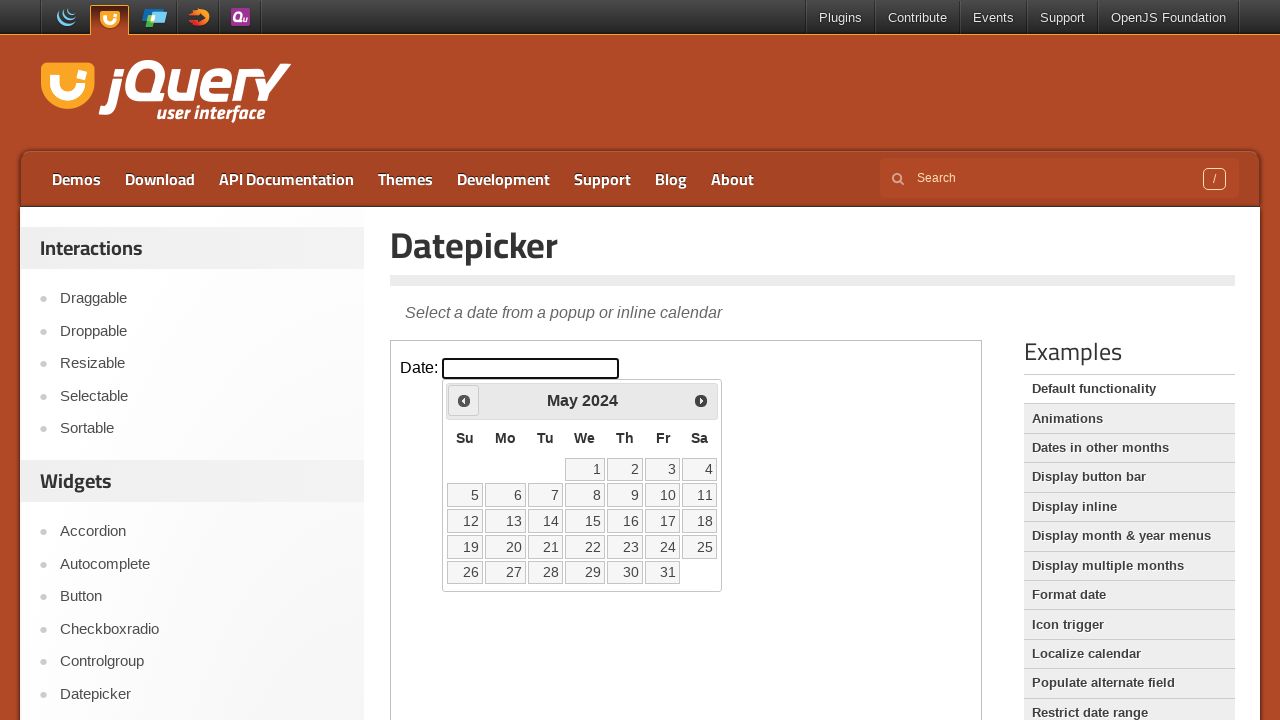

Read current calendar date: May 2024
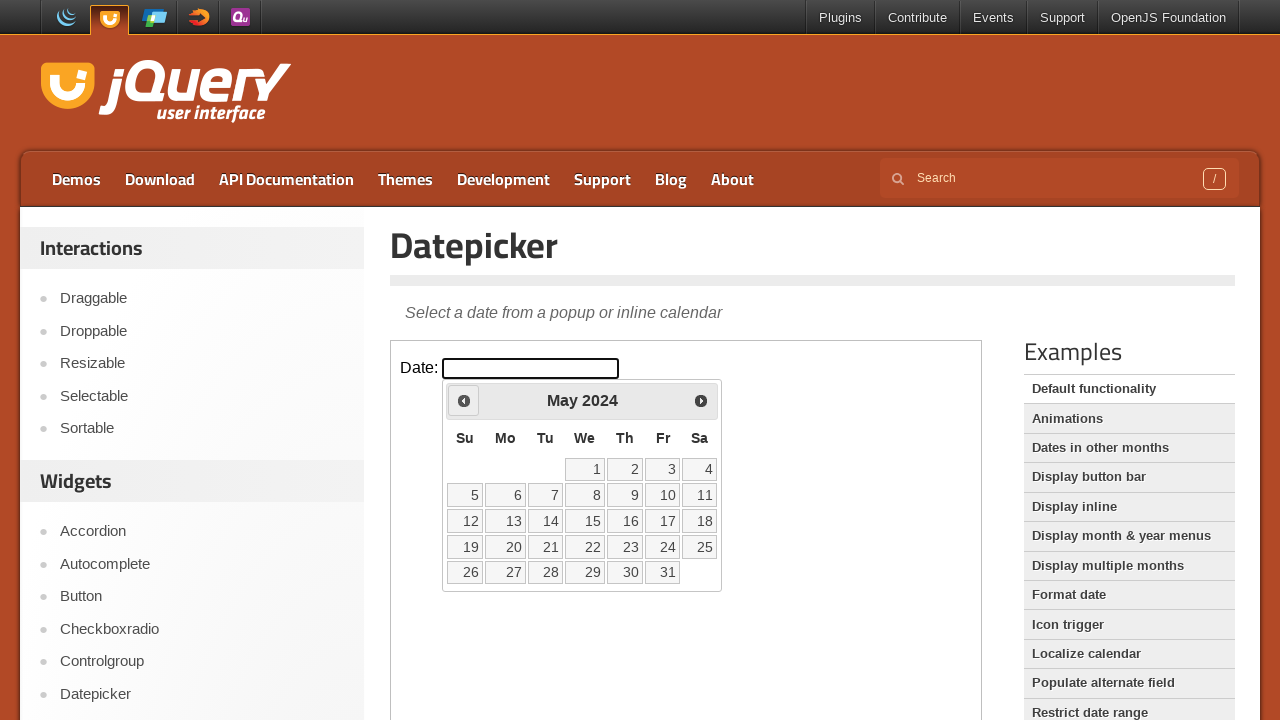

Clicked previous month button to navigate backwards at (464, 400) on iframe >> nth=0 >> internal:control=enter-frame >> span.ui-icon-circle-triangle-
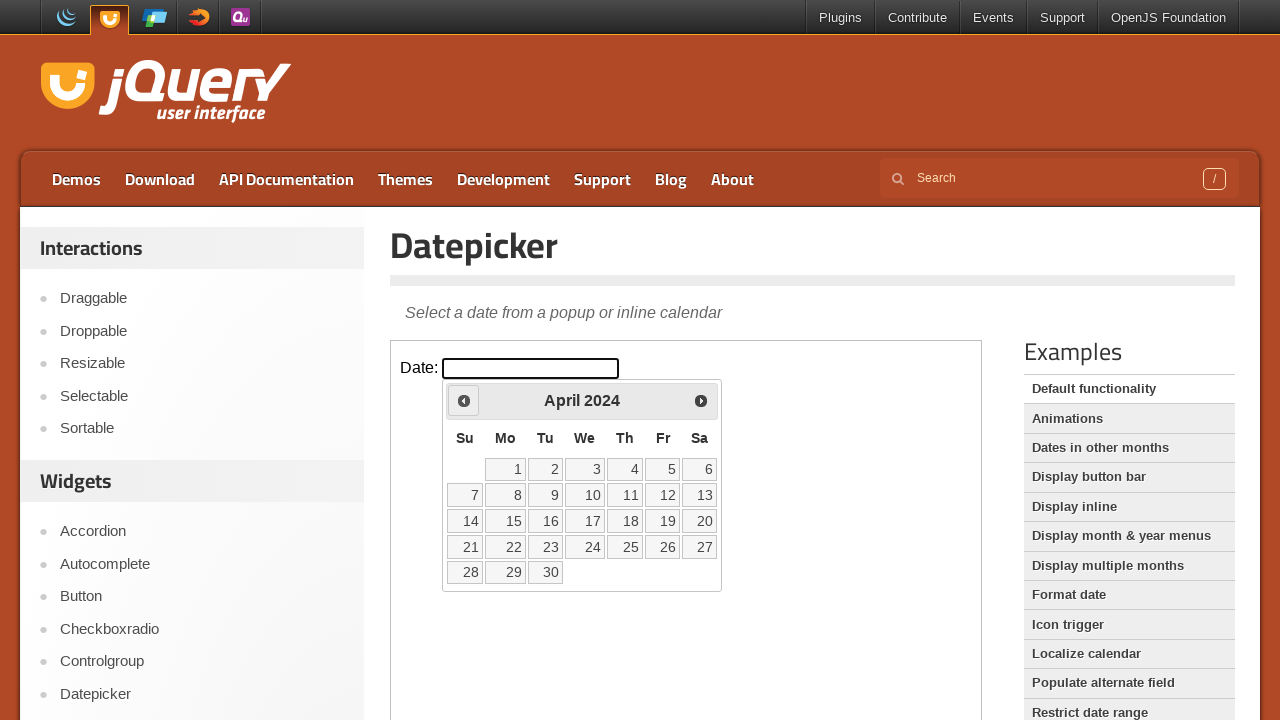

Read current calendar date: April 2024
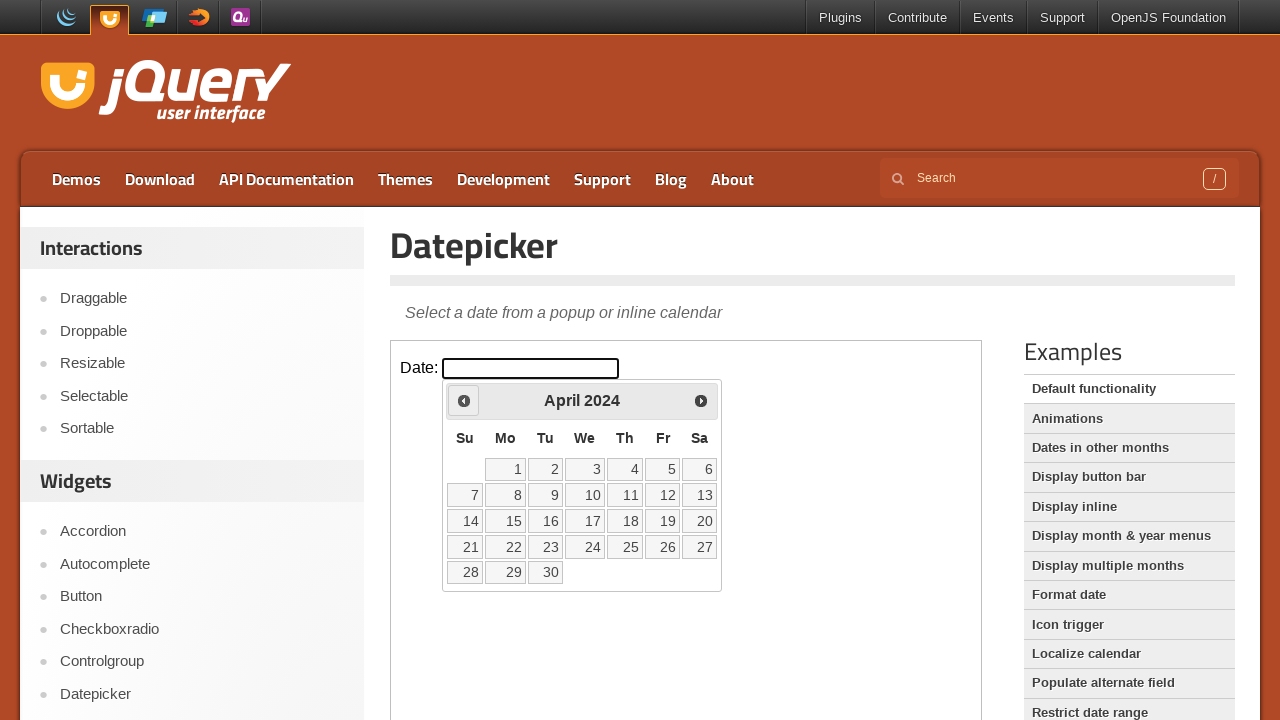

Clicked previous month button to navigate backwards at (464, 400) on iframe >> nth=0 >> internal:control=enter-frame >> span.ui-icon-circle-triangle-
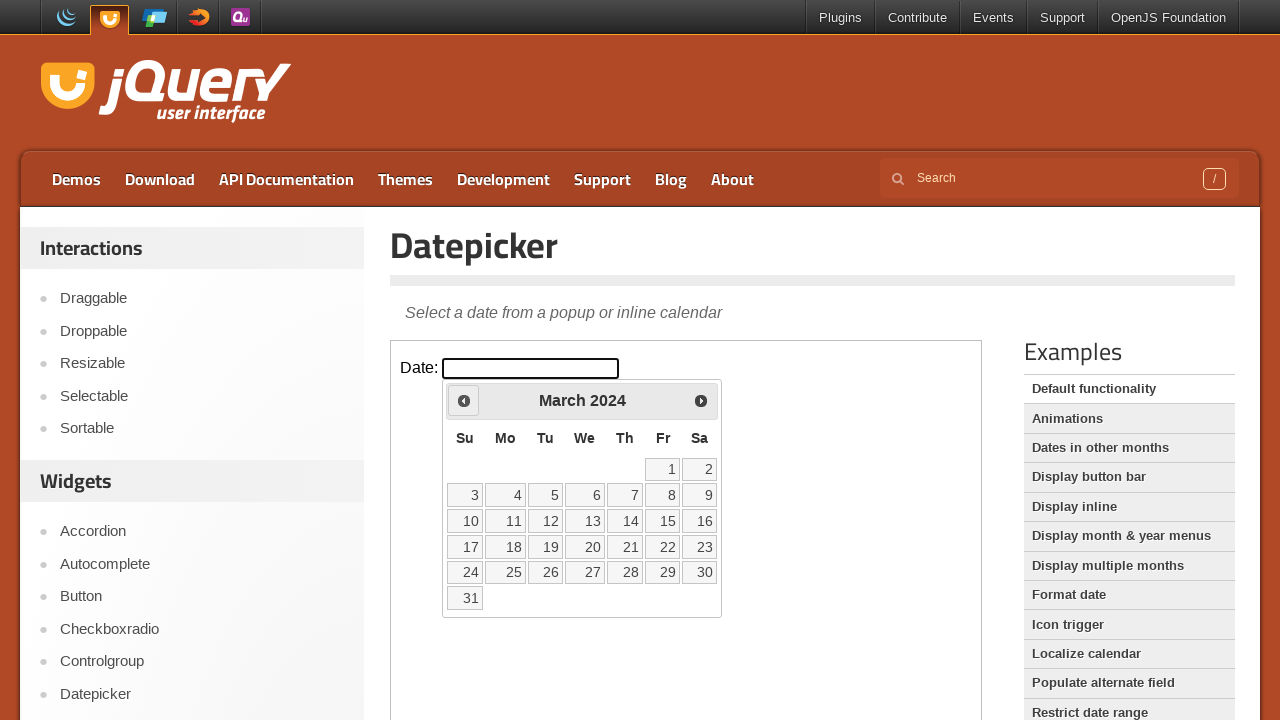

Read current calendar date: March 2024
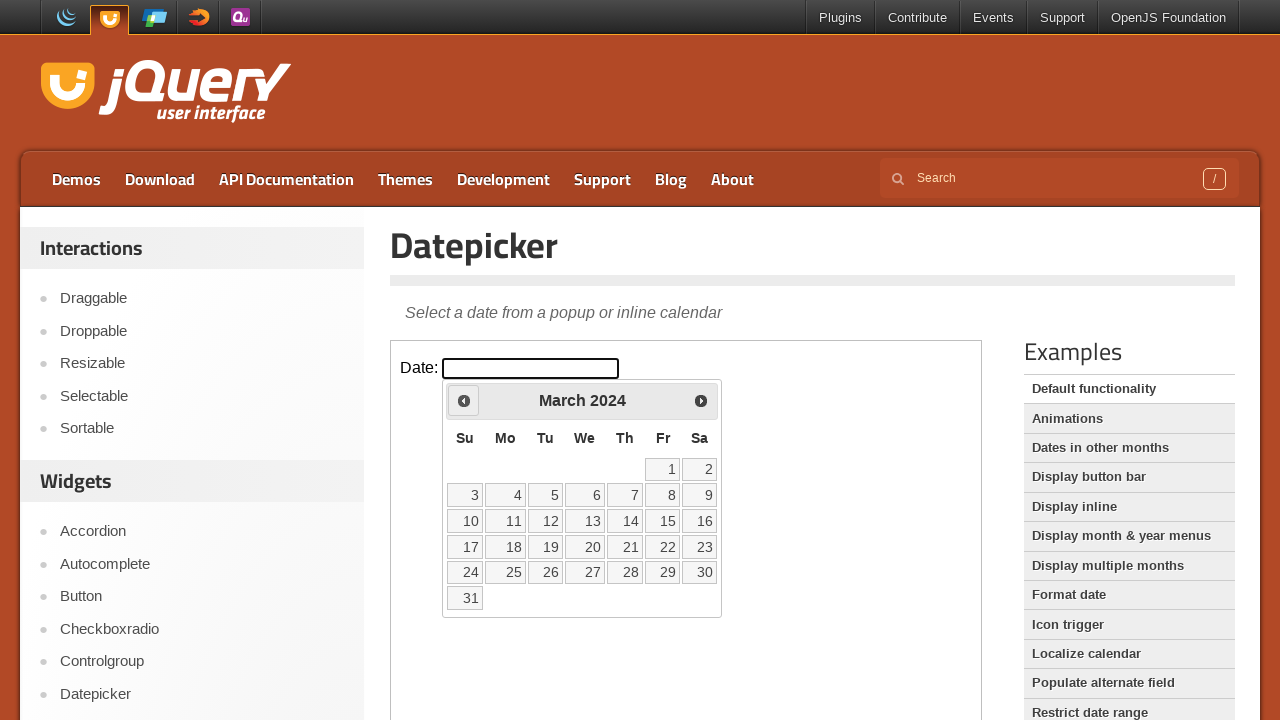

Clicked previous month button to navigate backwards at (464, 400) on iframe >> nth=0 >> internal:control=enter-frame >> span.ui-icon-circle-triangle-
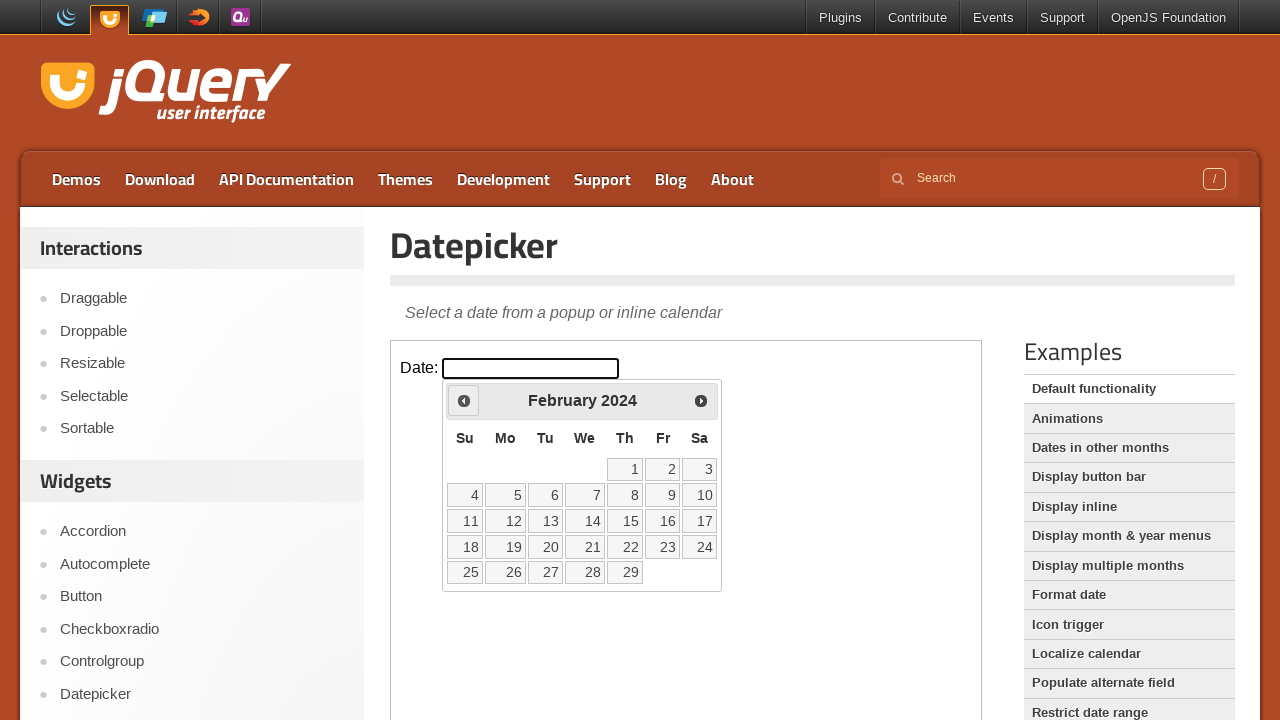

Read current calendar date: February 2024
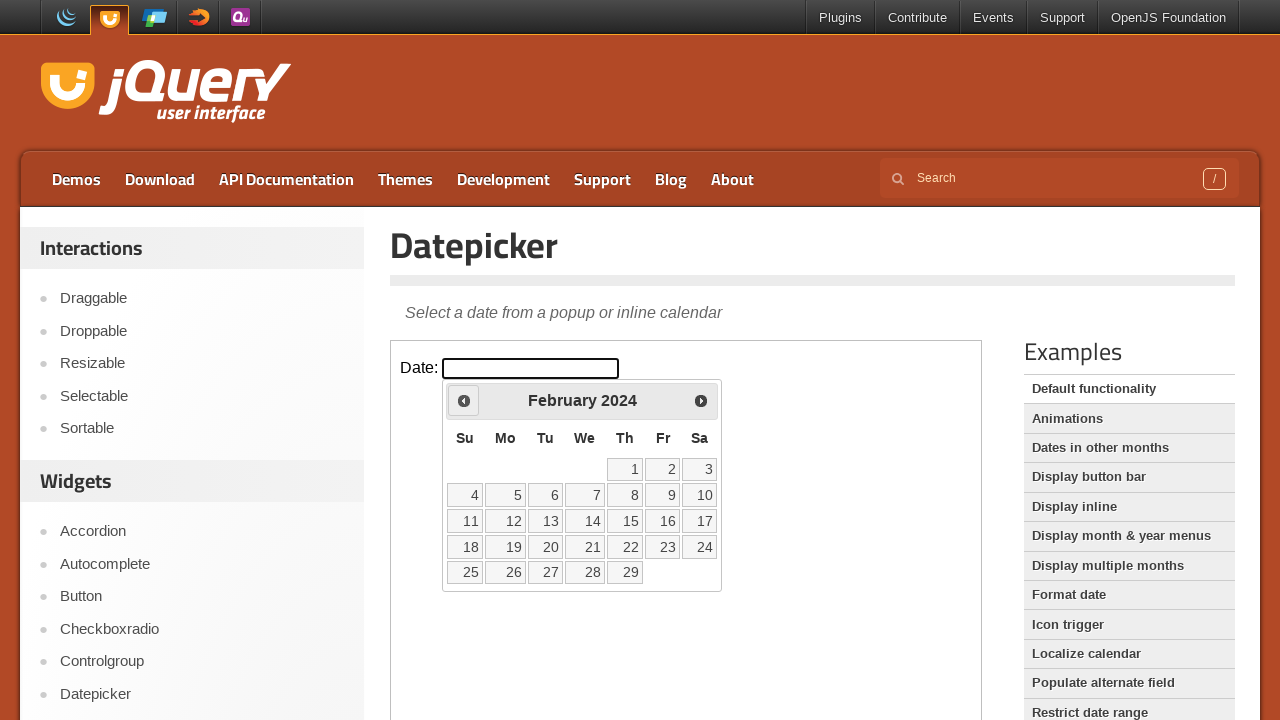

Clicked previous month button to navigate backwards at (464, 400) on iframe >> nth=0 >> internal:control=enter-frame >> span.ui-icon-circle-triangle-
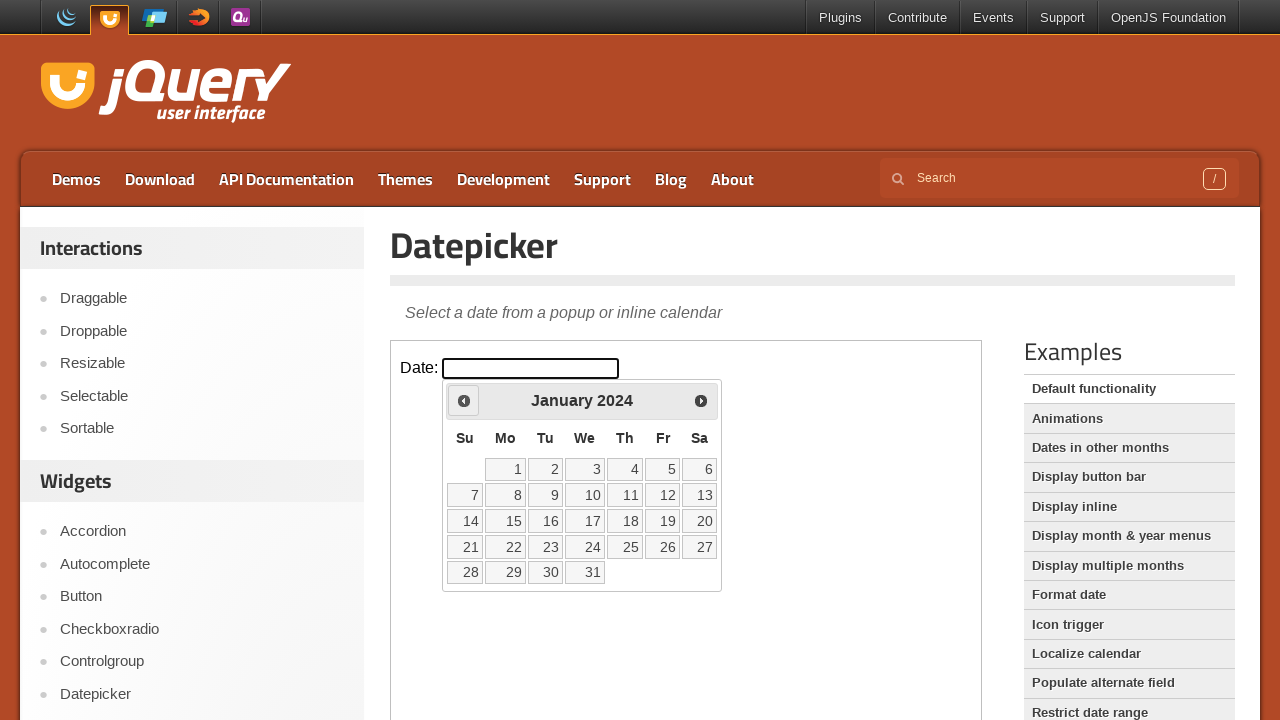

Read current calendar date: January 2024
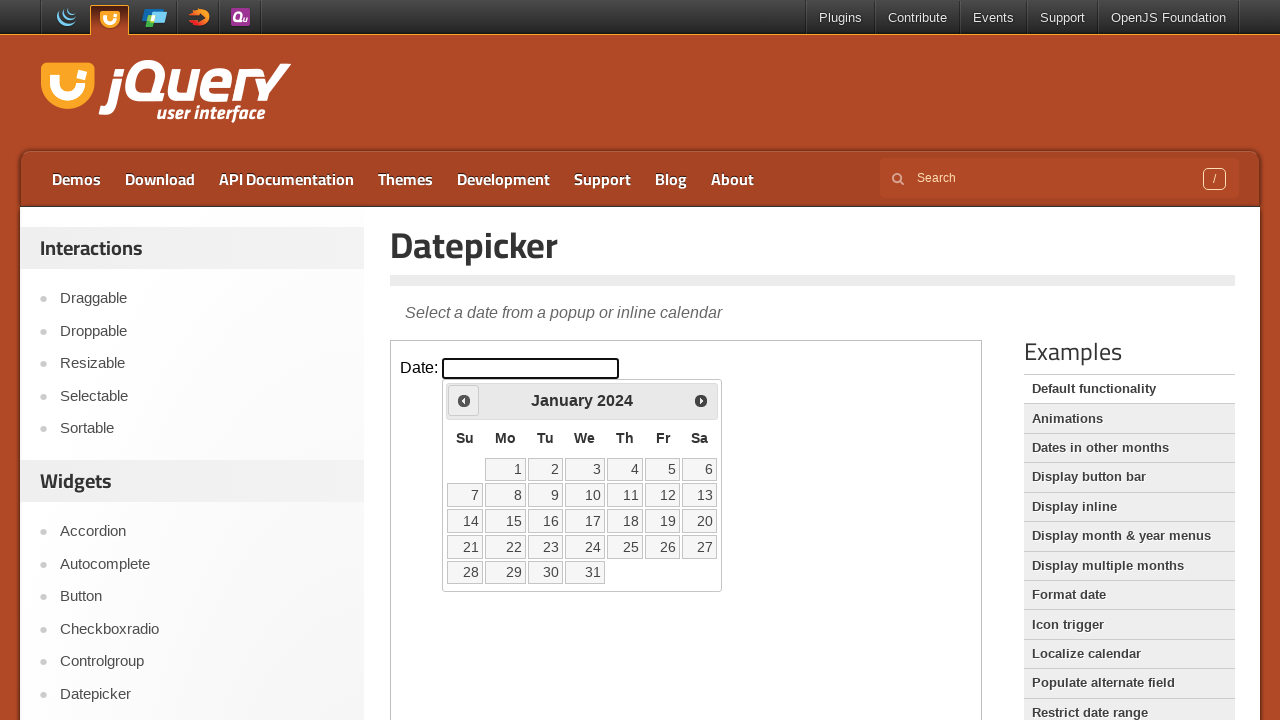

Clicked previous month button to navigate backwards at (464, 400) on iframe >> nth=0 >> internal:control=enter-frame >> span.ui-icon-circle-triangle-
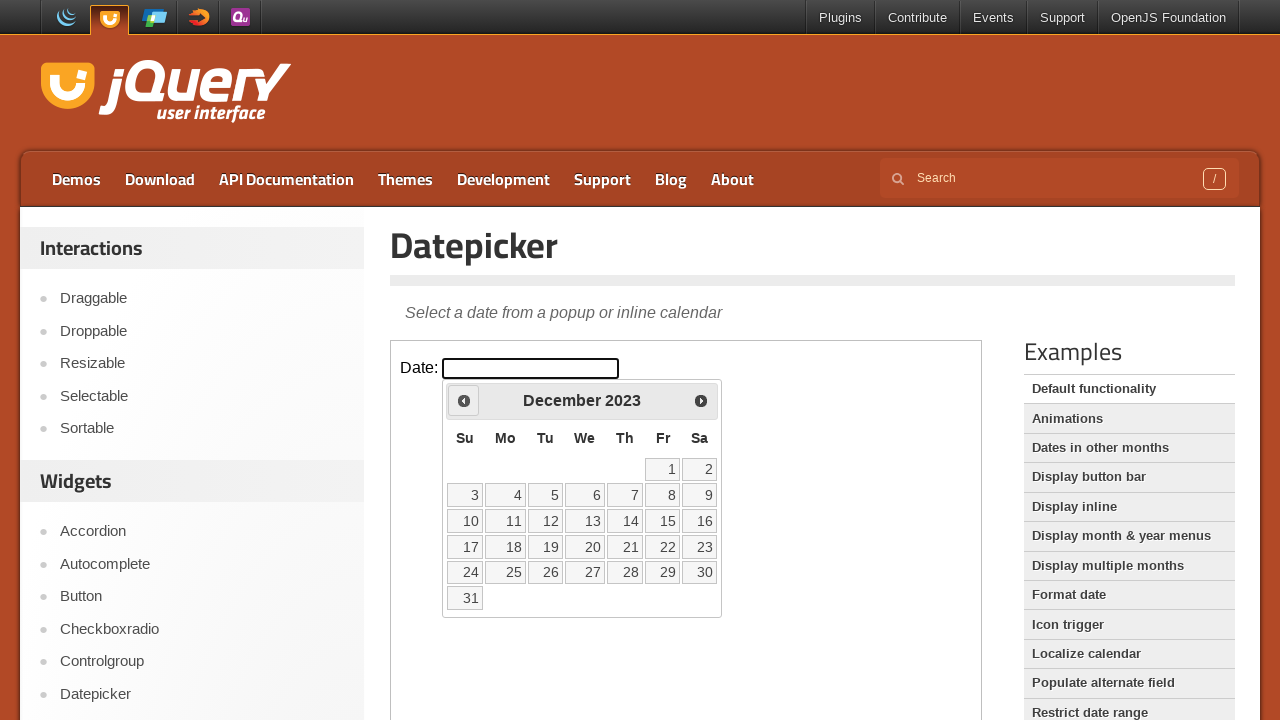

Read current calendar date: December 2023
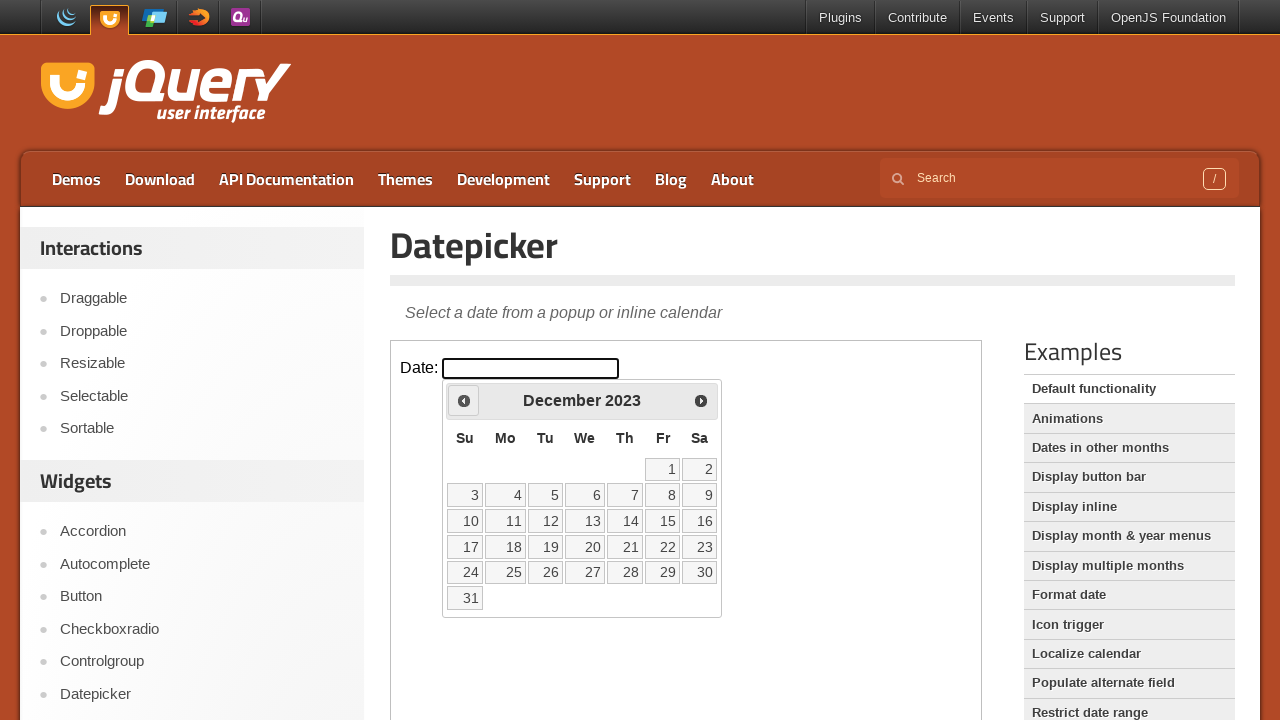

Located all date links in the calendar
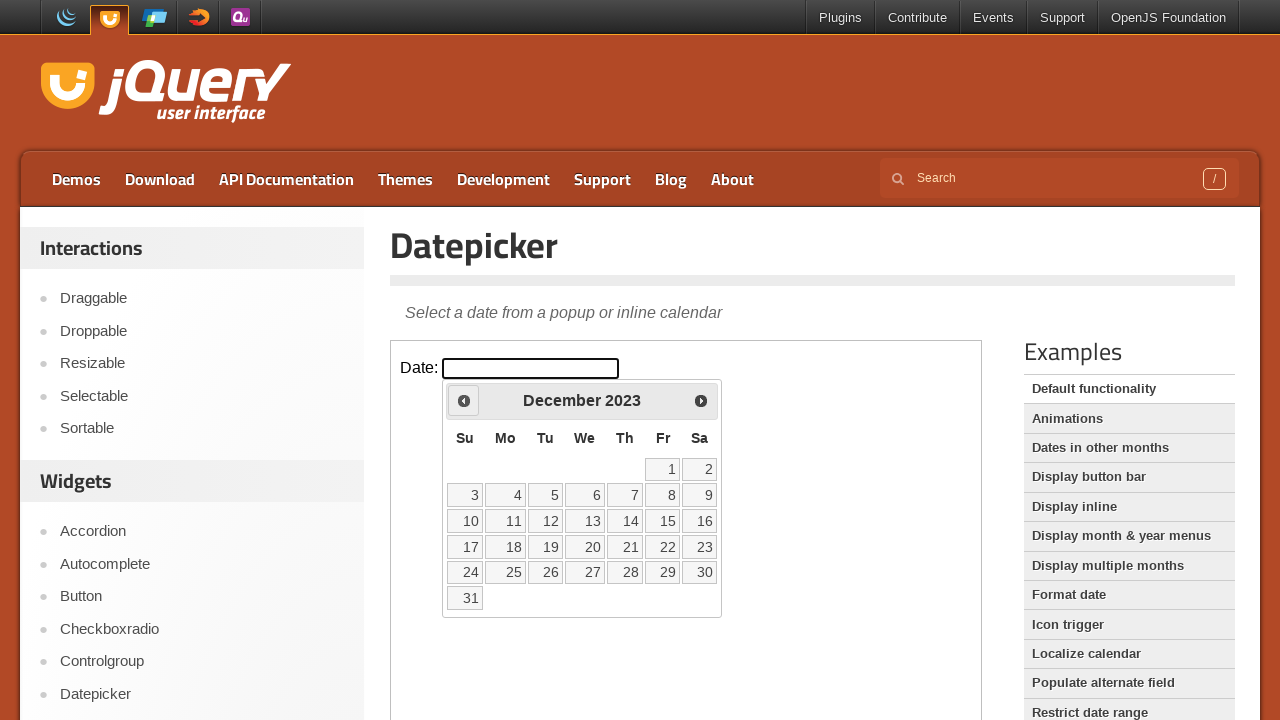

Clicked on date 25 in the calendar at (506, 572) on iframe >> nth=0 >> internal:control=enter-frame >> table.ui-datepicker-calendar 
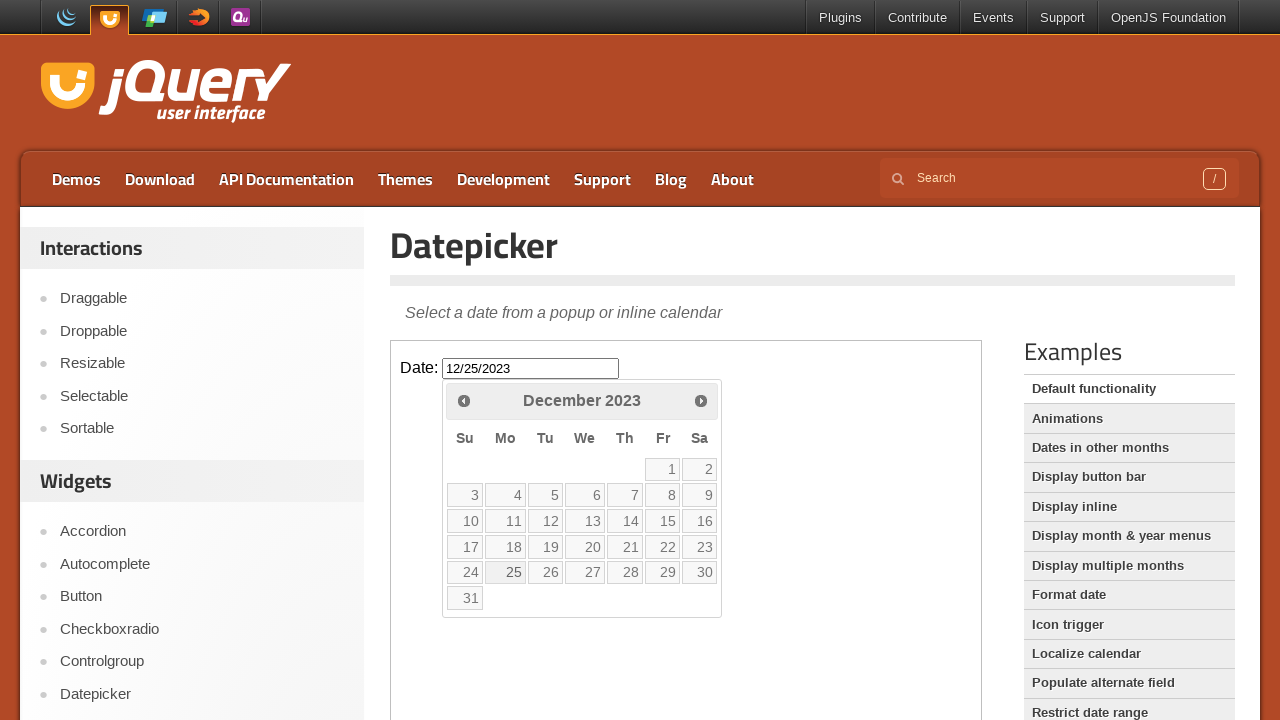

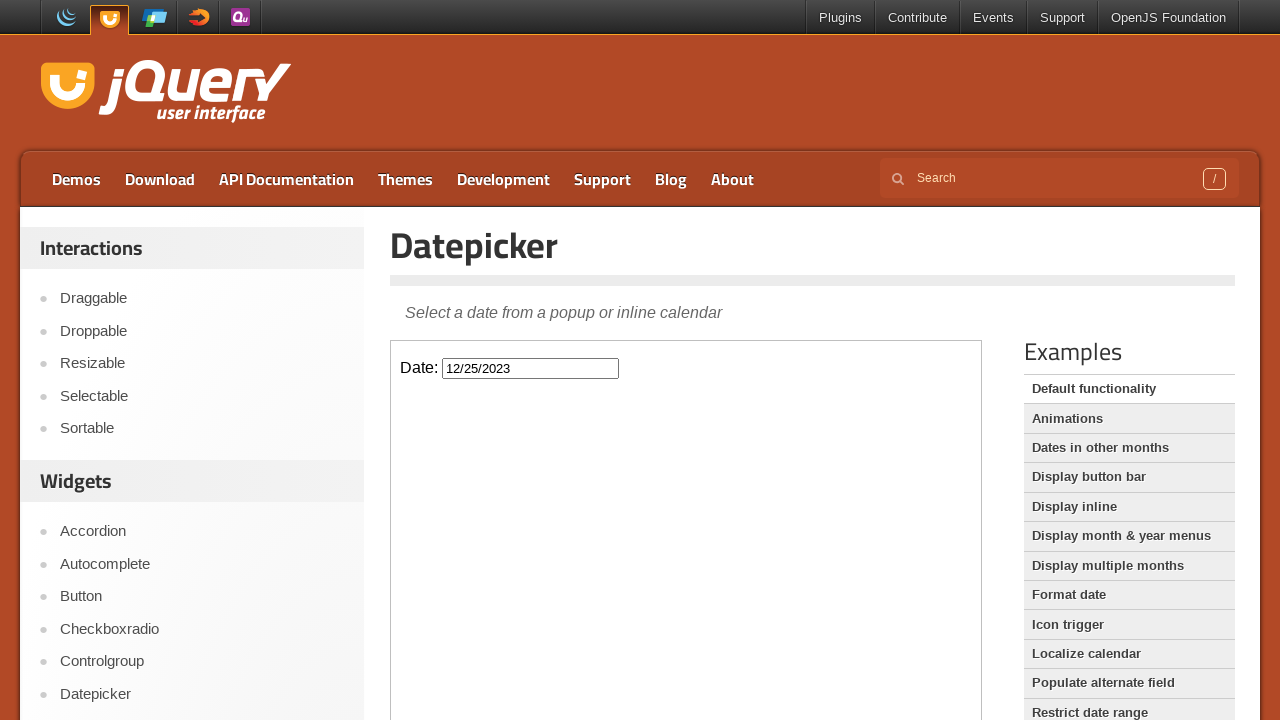